Tests slider interaction by moving a range slider using arrow keys multiple times.

Starting URL: https://demoqa.com/slider

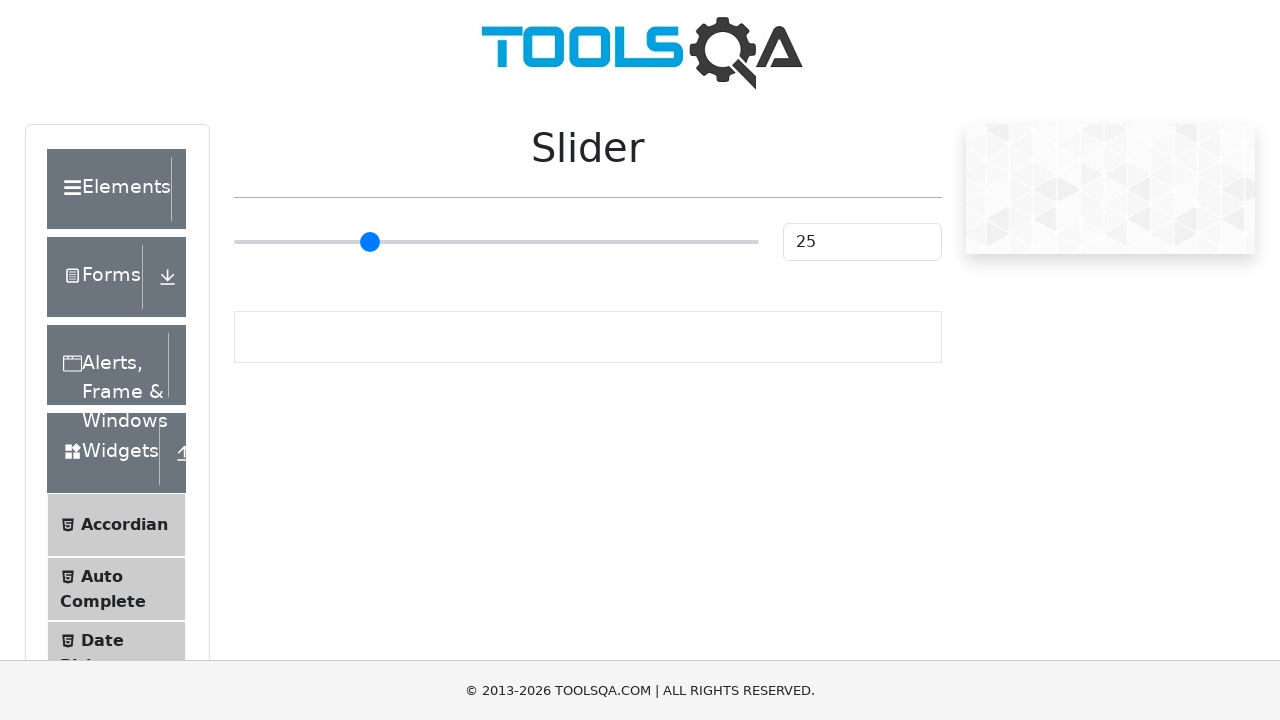

Located the range slider element
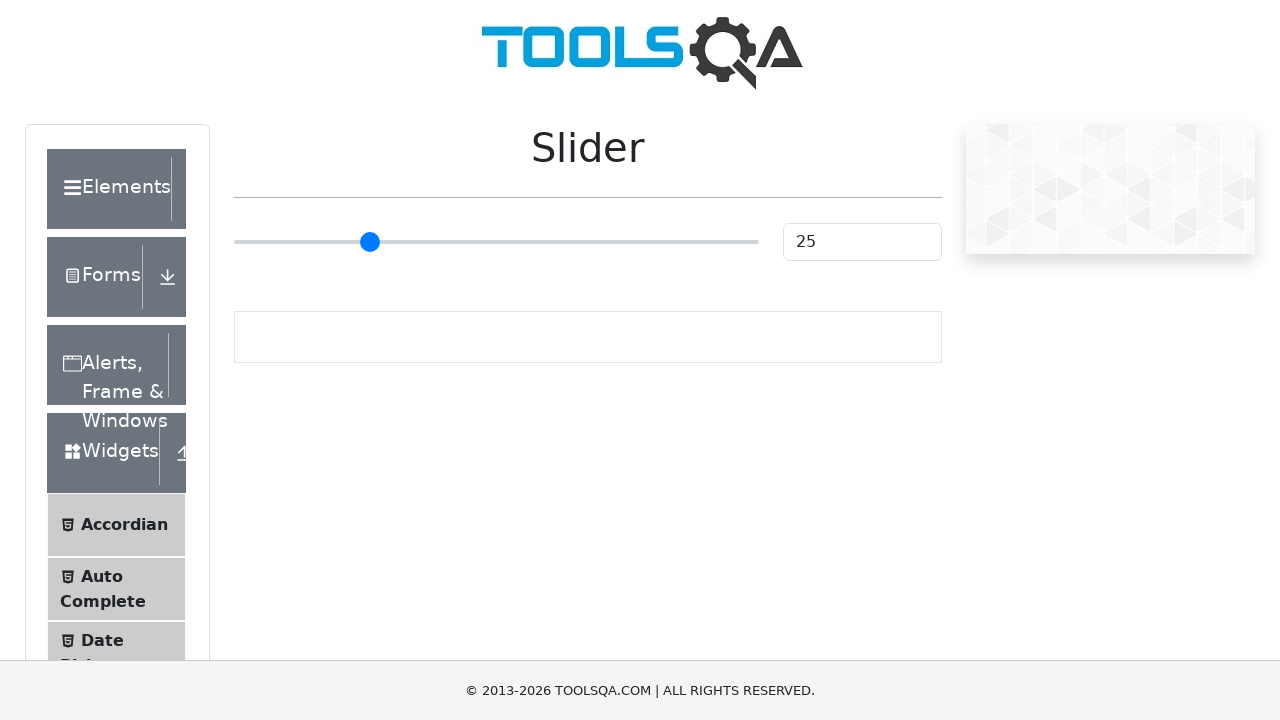

Pressed ArrowRight on slider (iteration 1/55) on input[type='range']
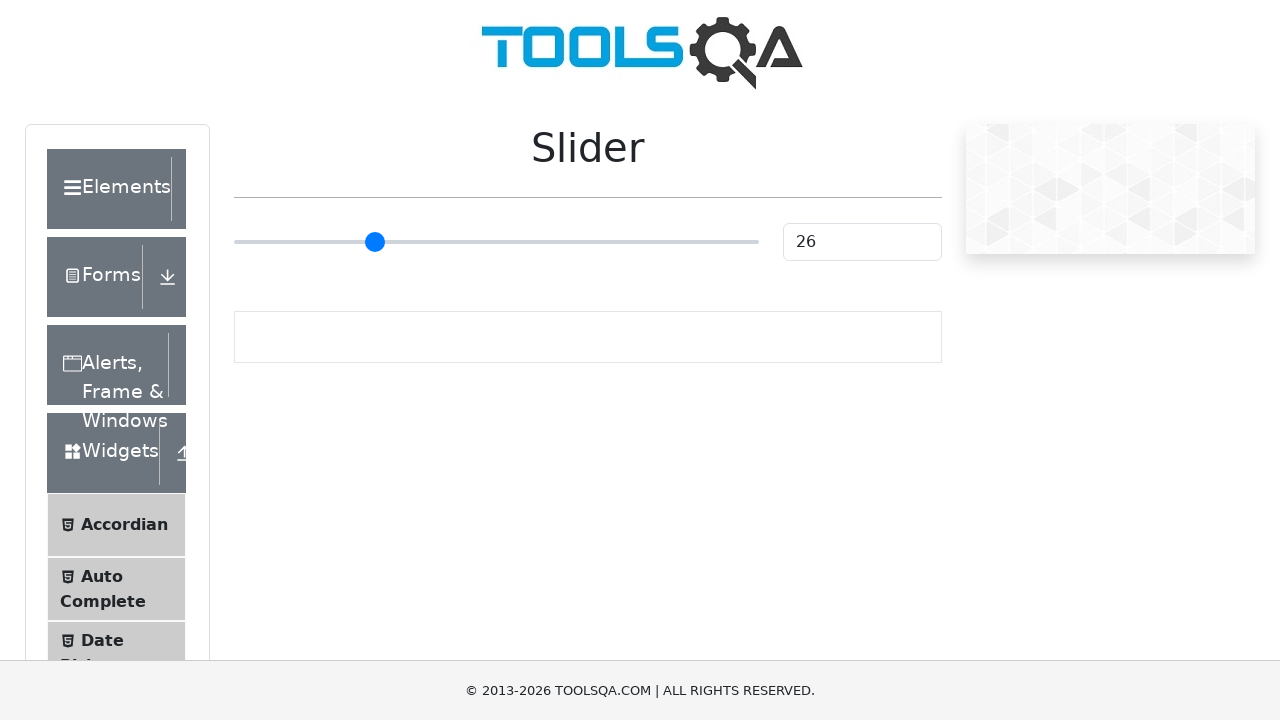

Pressed ArrowRight on slider (iteration 2/55) on input[type='range']
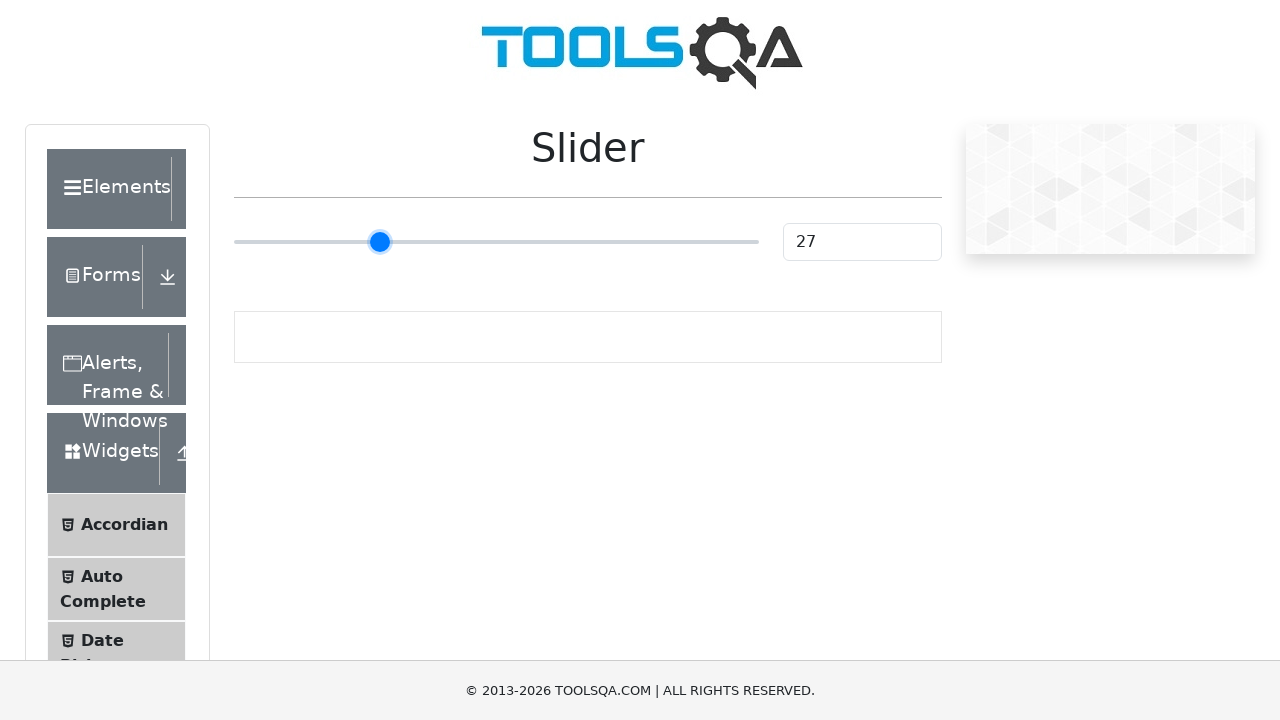

Pressed ArrowRight on slider (iteration 3/55) on input[type='range']
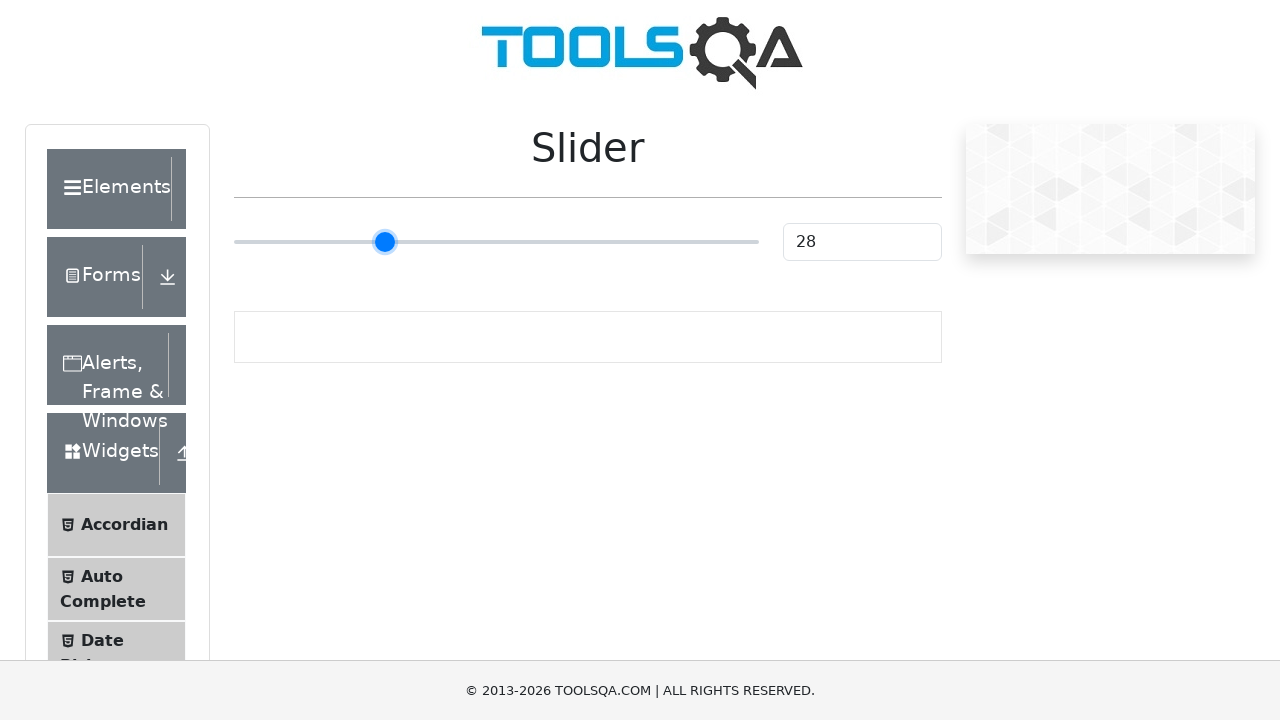

Pressed ArrowRight on slider (iteration 4/55) on input[type='range']
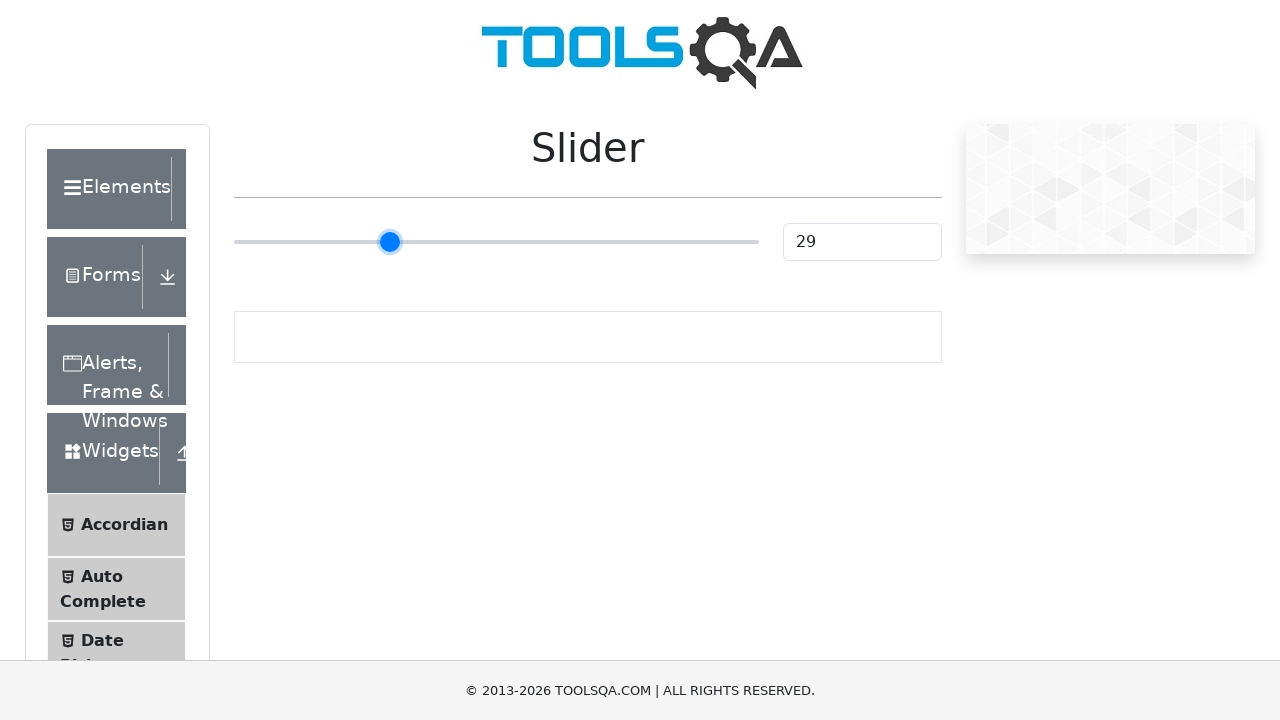

Pressed ArrowRight on slider (iteration 5/55) on input[type='range']
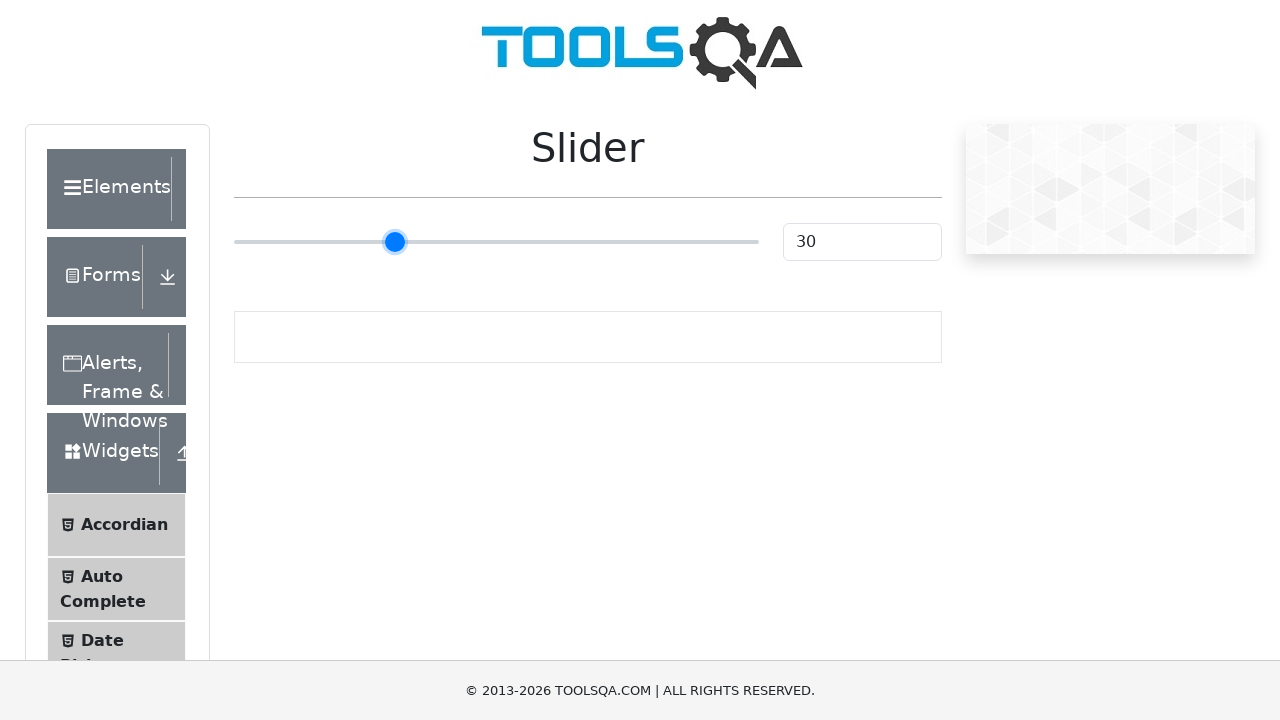

Pressed ArrowRight on slider (iteration 6/55) on input[type='range']
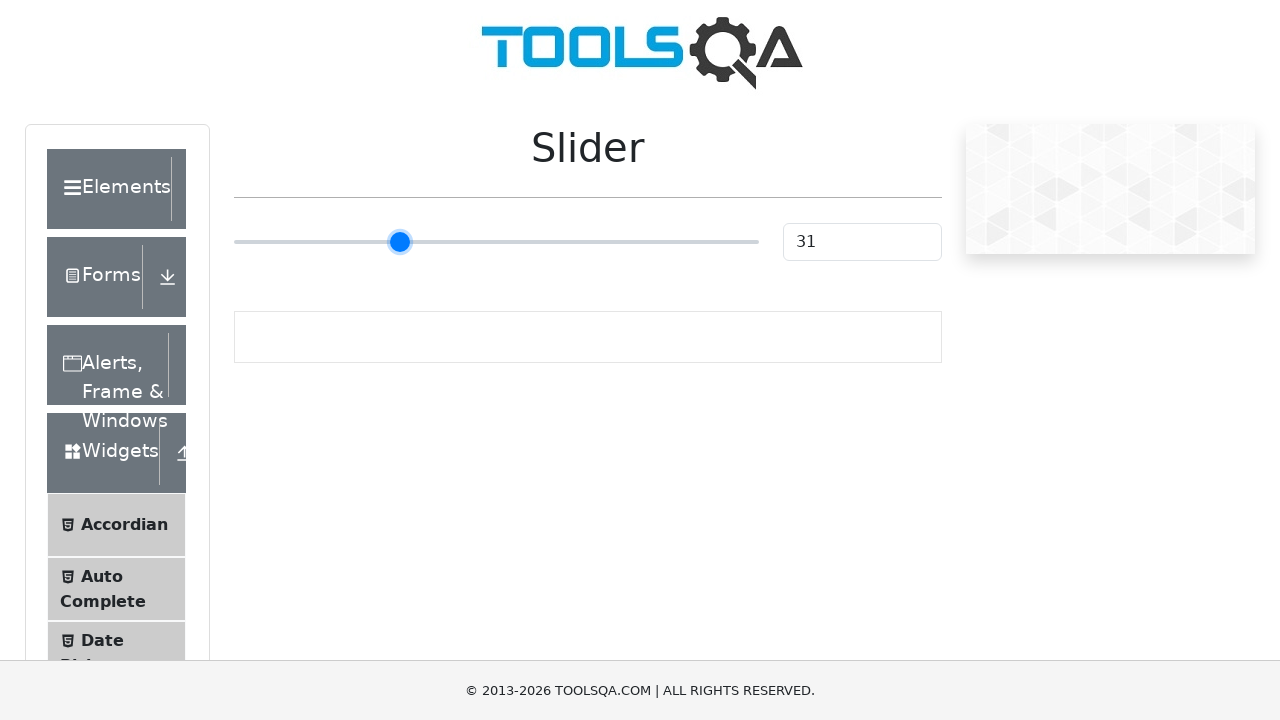

Pressed ArrowRight on slider (iteration 7/55) on input[type='range']
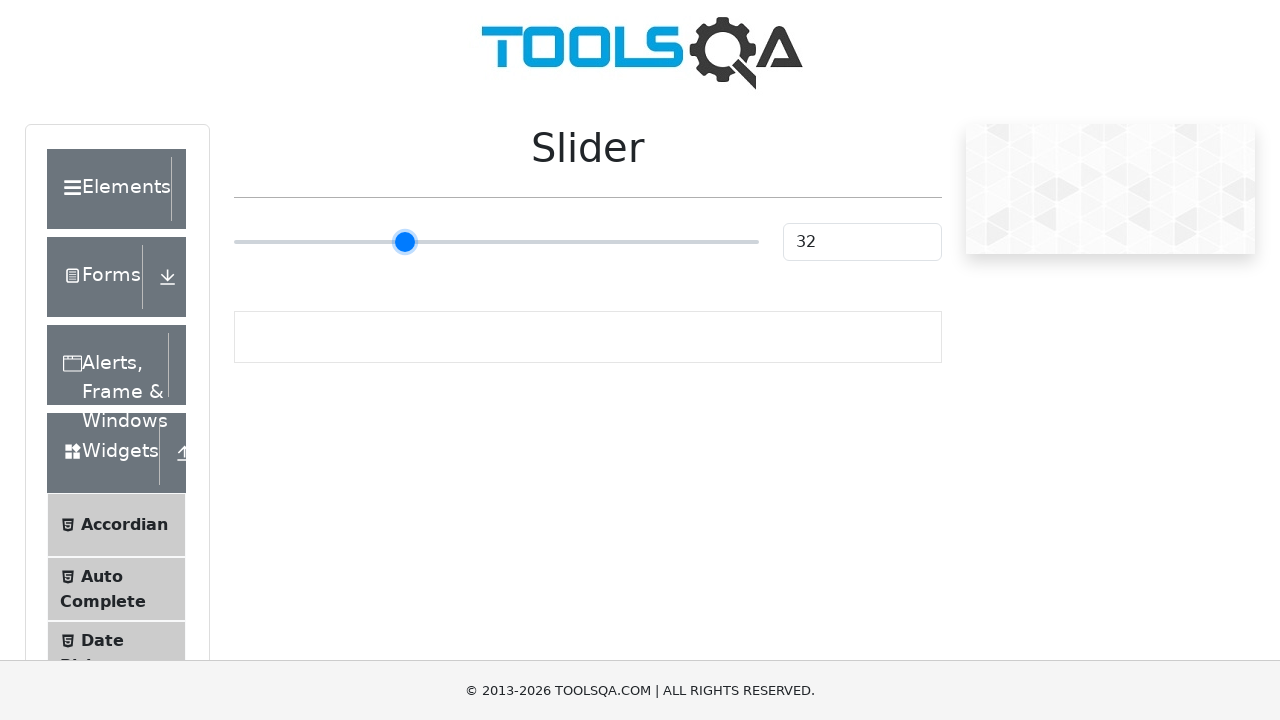

Pressed ArrowRight on slider (iteration 8/55) on input[type='range']
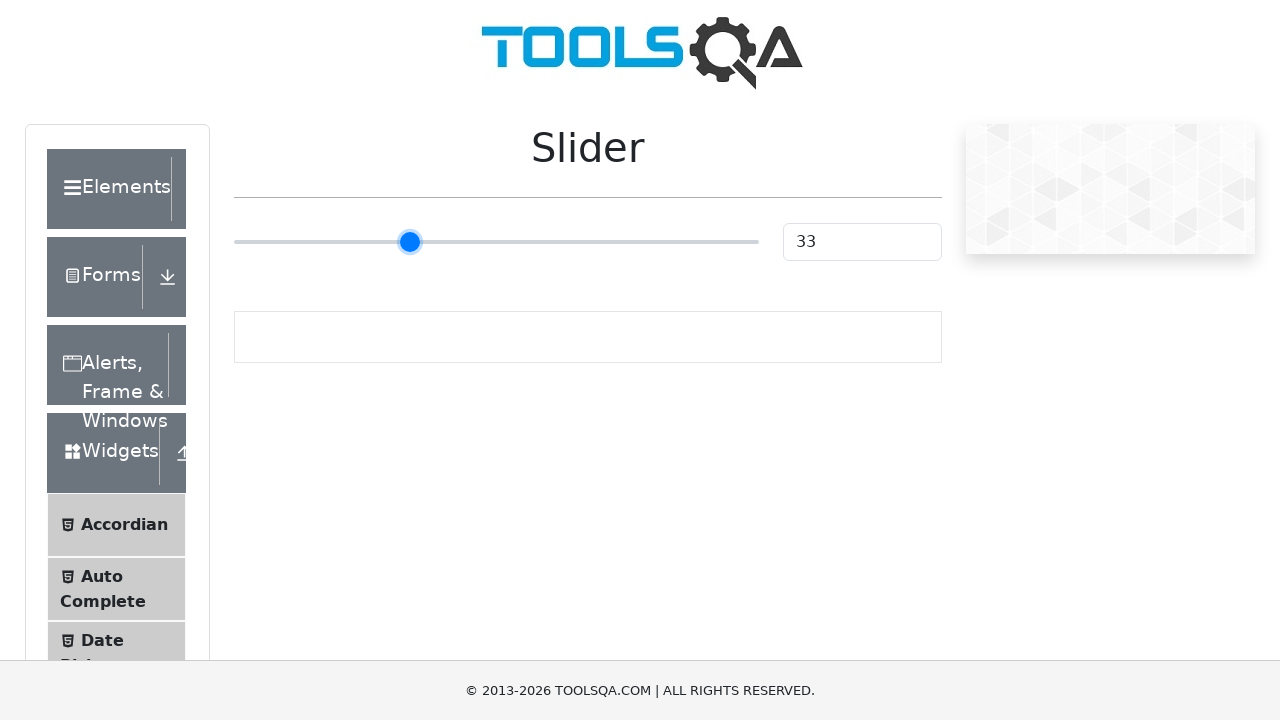

Pressed ArrowRight on slider (iteration 9/55) on input[type='range']
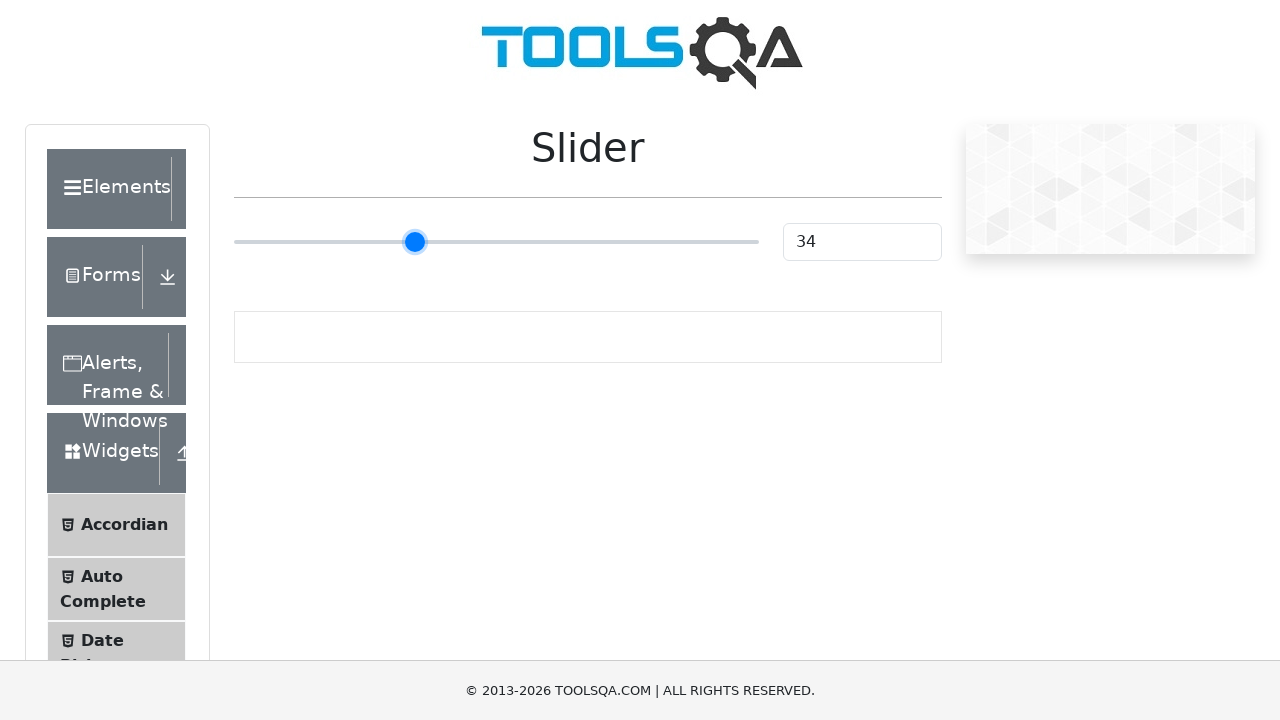

Pressed ArrowRight on slider (iteration 10/55) on input[type='range']
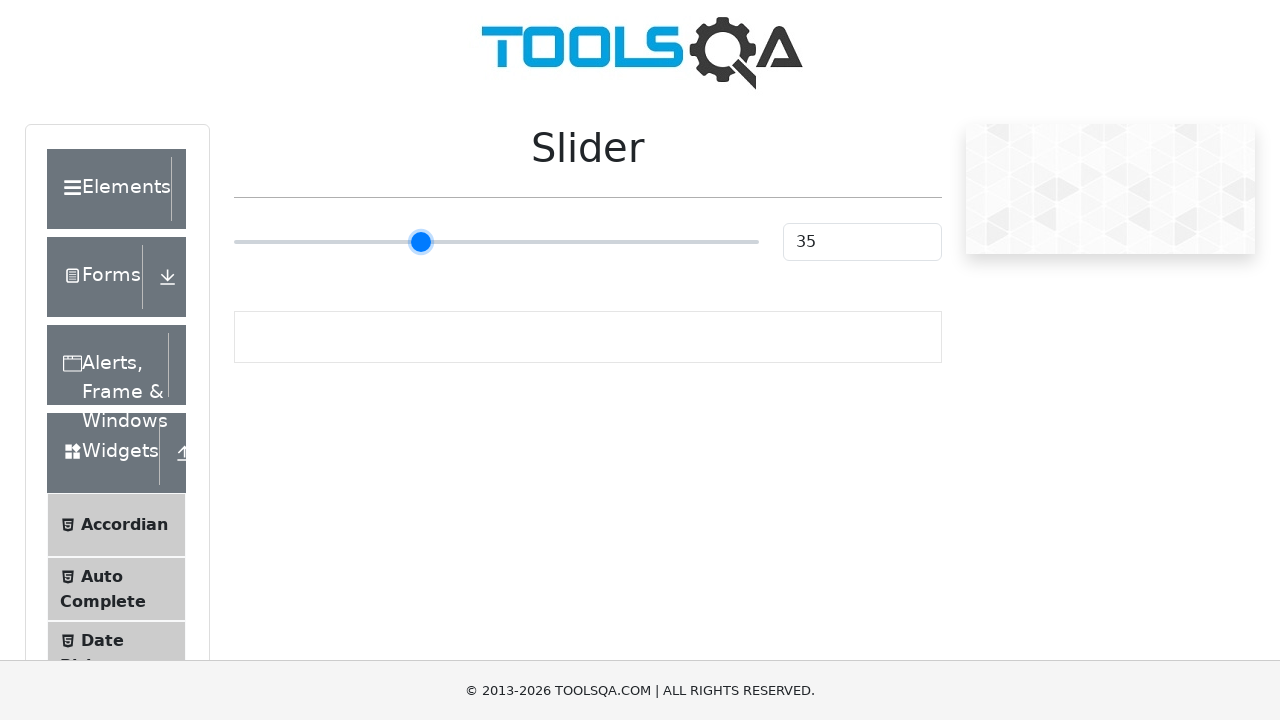

Pressed ArrowRight on slider (iteration 11/55) on input[type='range']
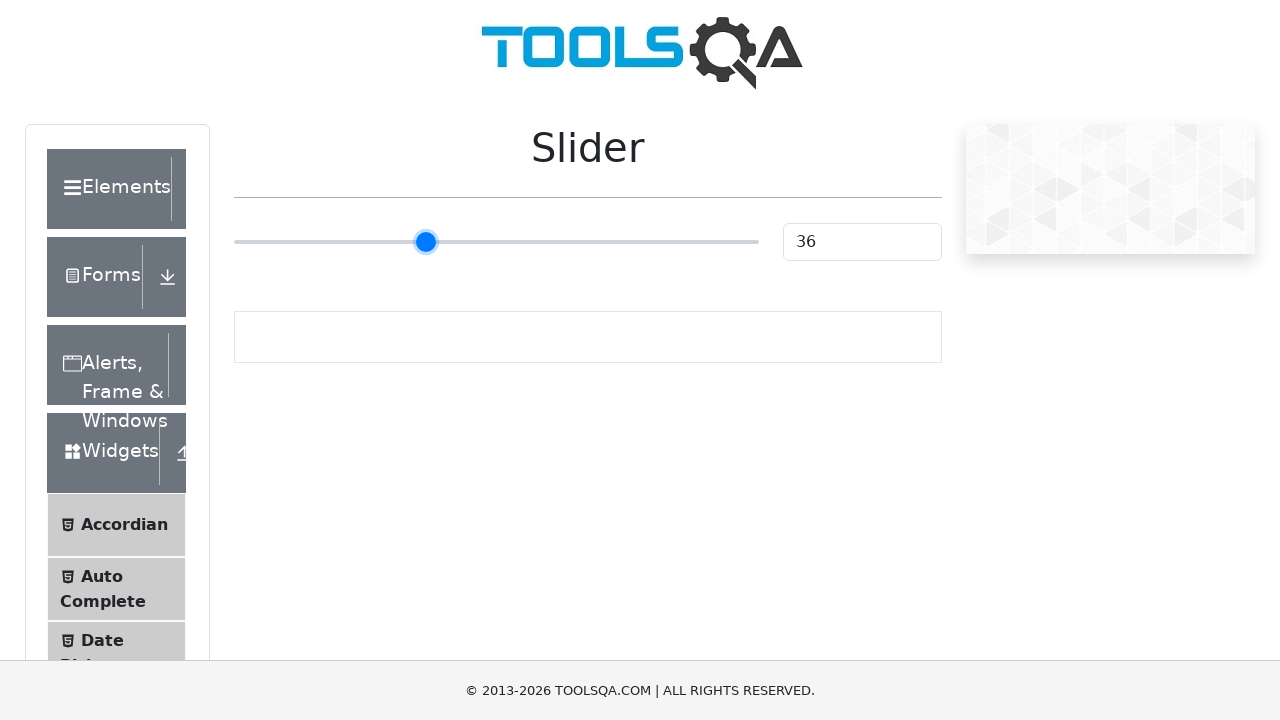

Pressed ArrowRight on slider (iteration 12/55) on input[type='range']
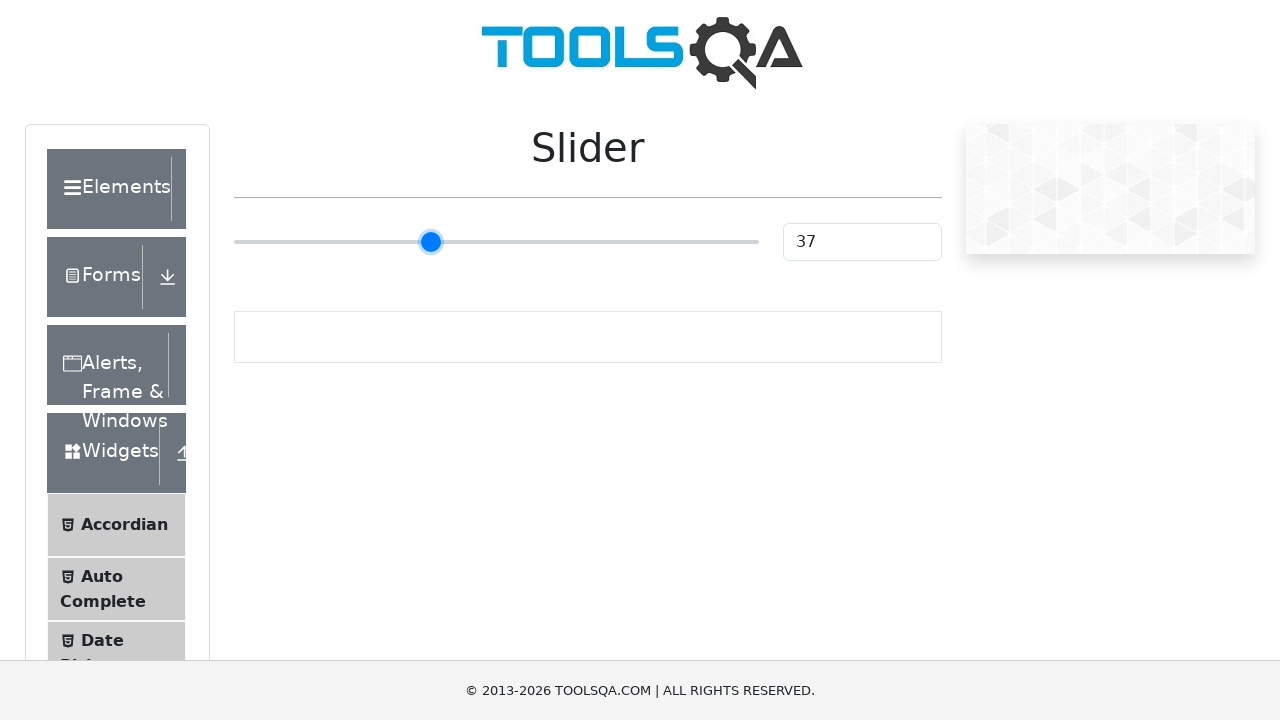

Pressed ArrowRight on slider (iteration 13/55) on input[type='range']
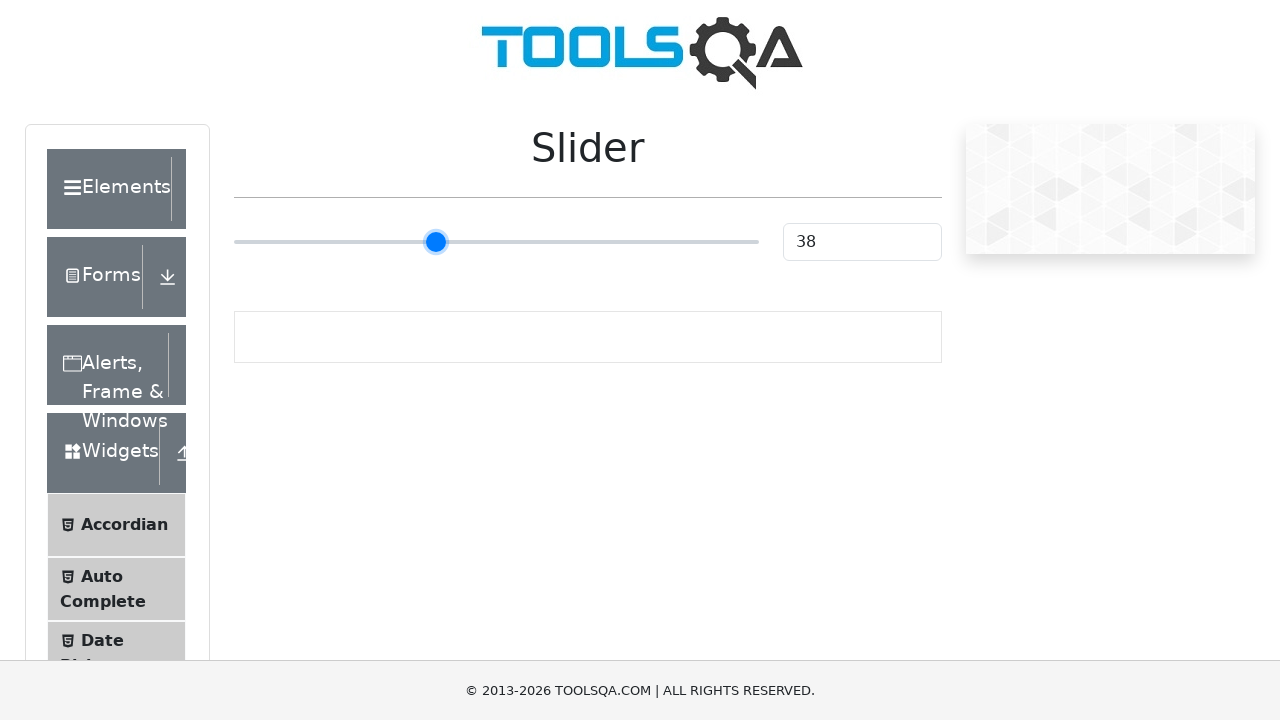

Pressed ArrowRight on slider (iteration 14/55) on input[type='range']
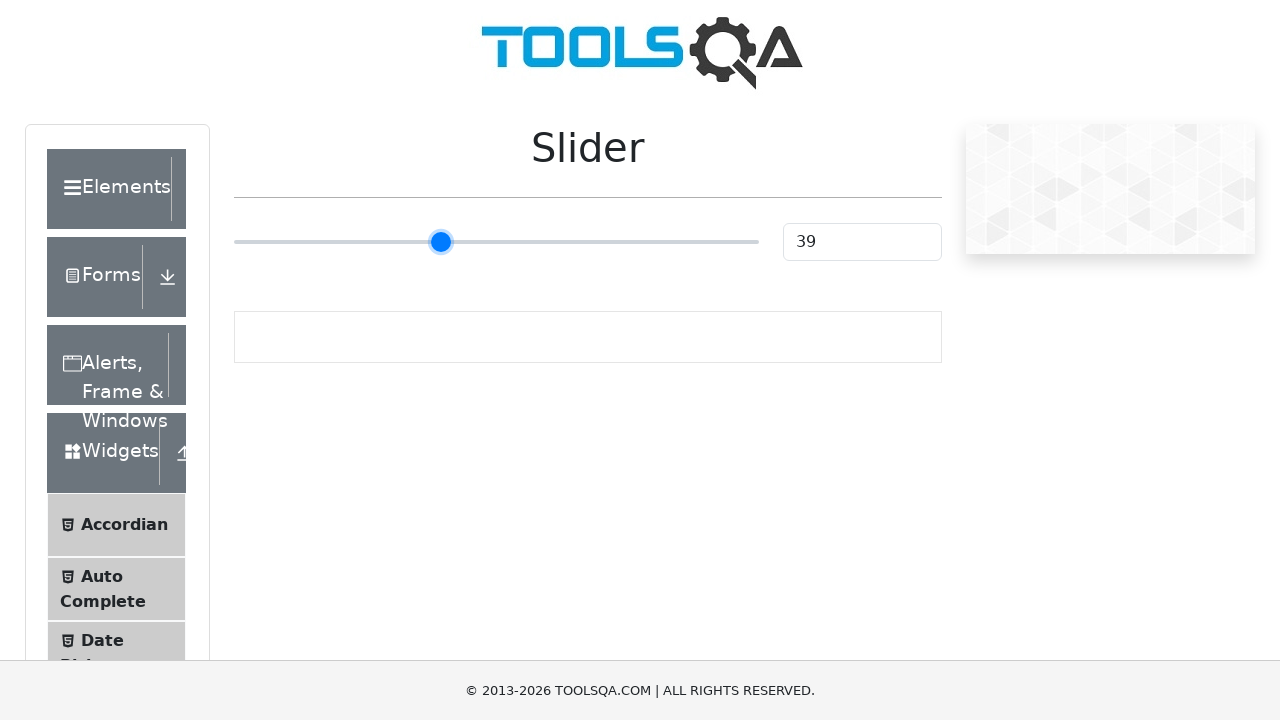

Pressed ArrowRight on slider (iteration 15/55) on input[type='range']
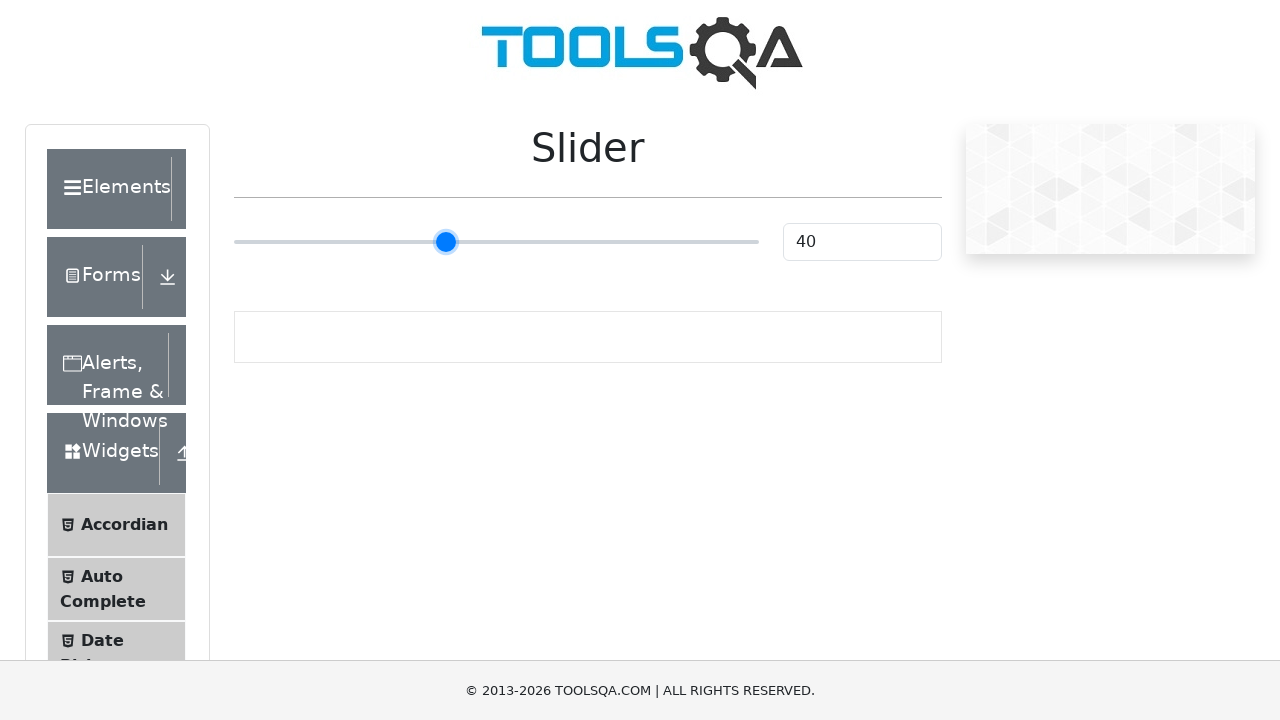

Pressed ArrowRight on slider (iteration 16/55) on input[type='range']
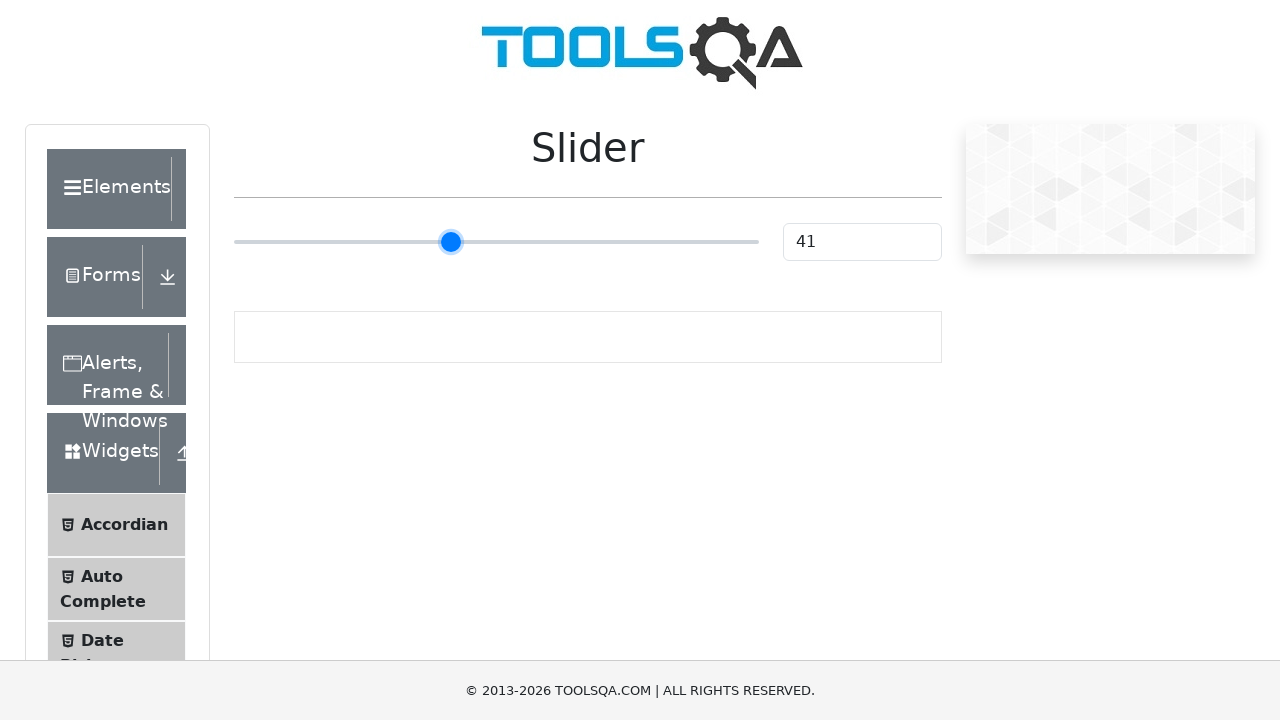

Pressed ArrowRight on slider (iteration 17/55) on input[type='range']
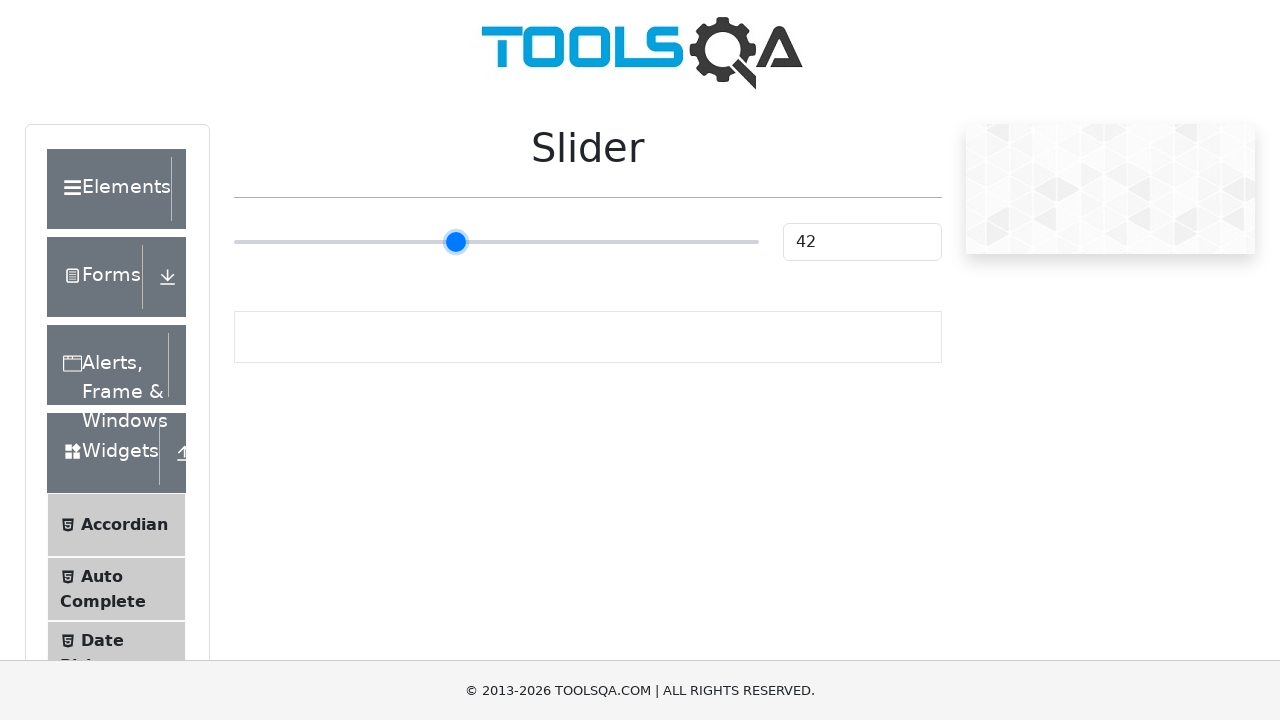

Pressed ArrowRight on slider (iteration 18/55) on input[type='range']
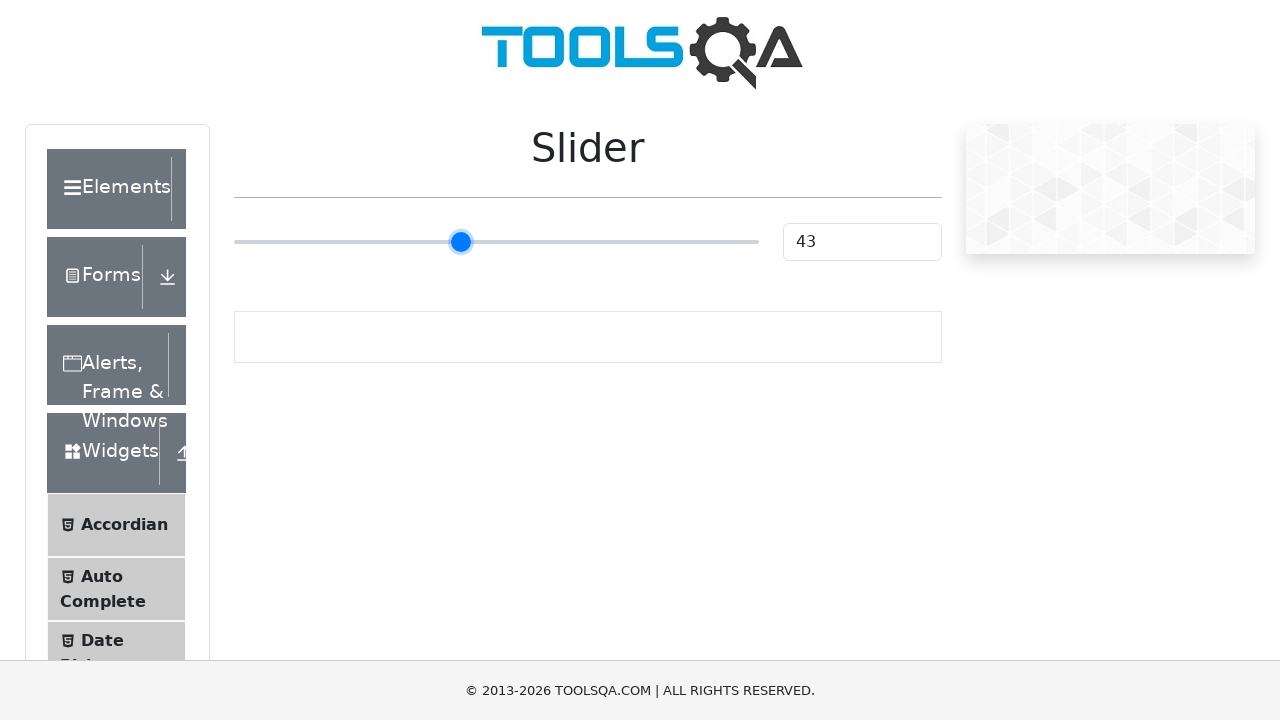

Pressed ArrowRight on slider (iteration 19/55) on input[type='range']
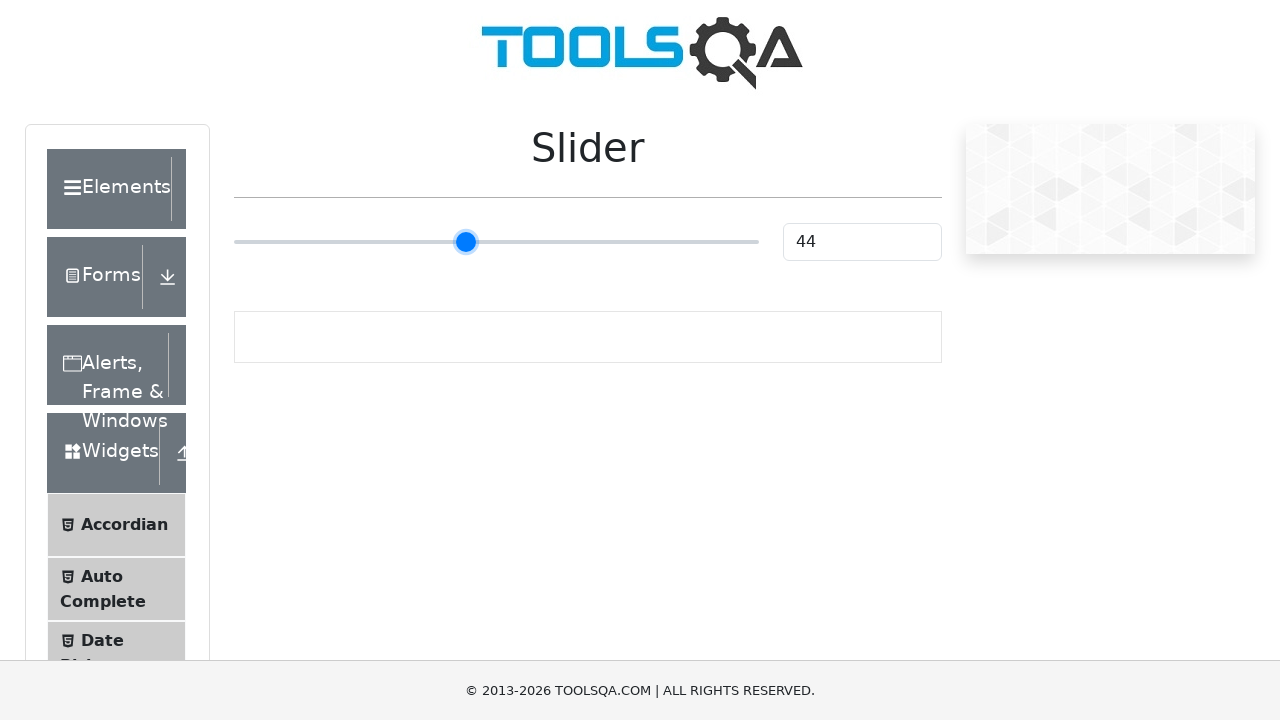

Pressed ArrowRight on slider (iteration 20/55) on input[type='range']
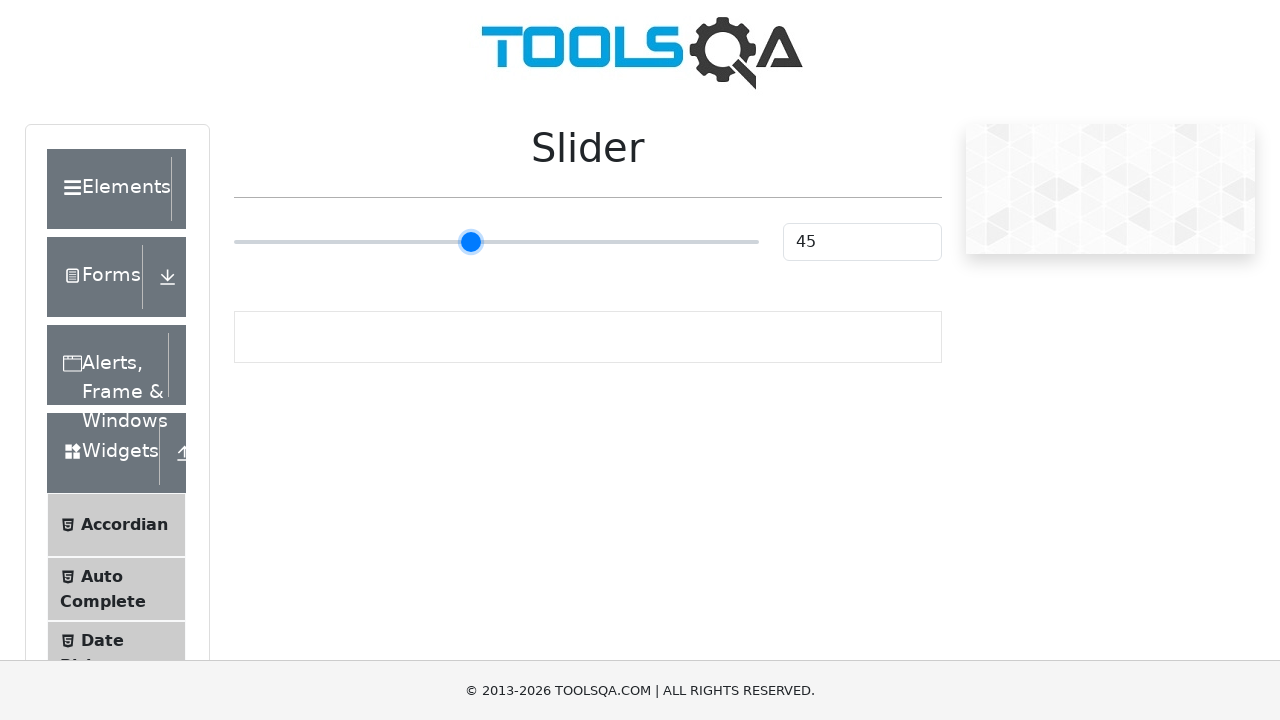

Pressed ArrowRight on slider (iteration 21/55) on input[type='range']
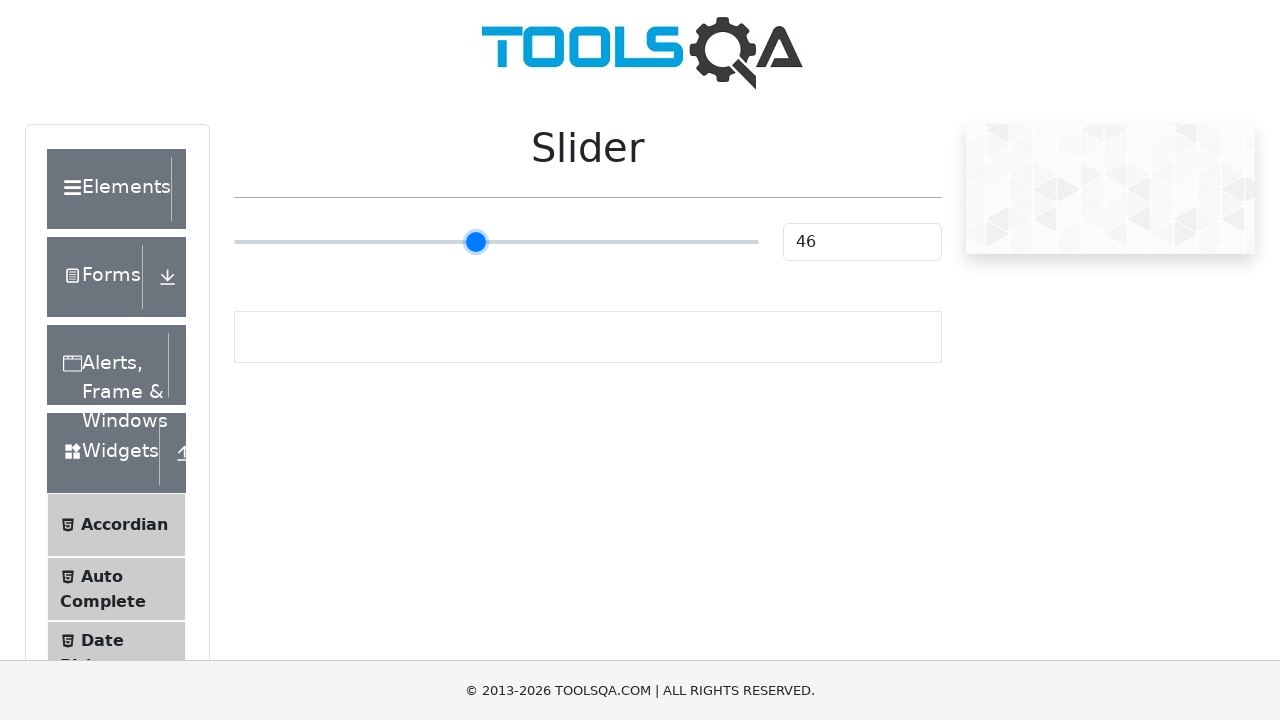

Pressed ArrowRight on slider (iteration 22/55) on input[type='range']
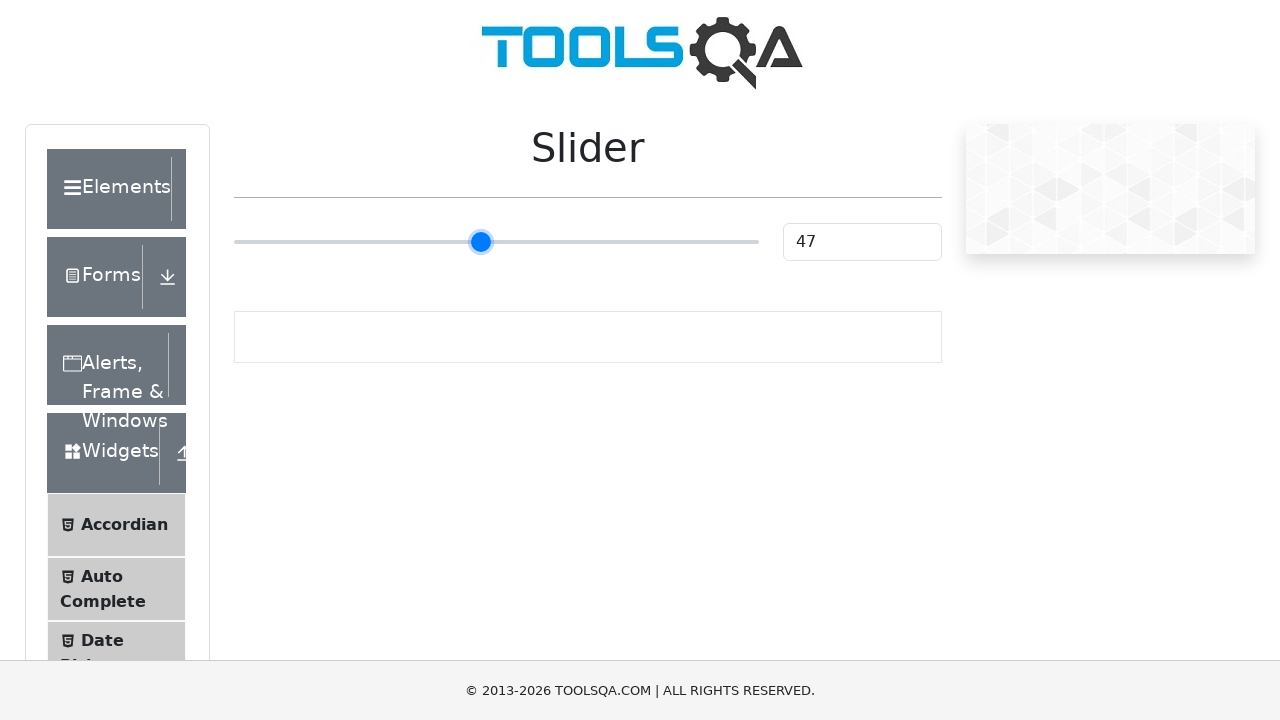

Pressed ArrowRight on slider (iteration 23/55) on input[type='range']
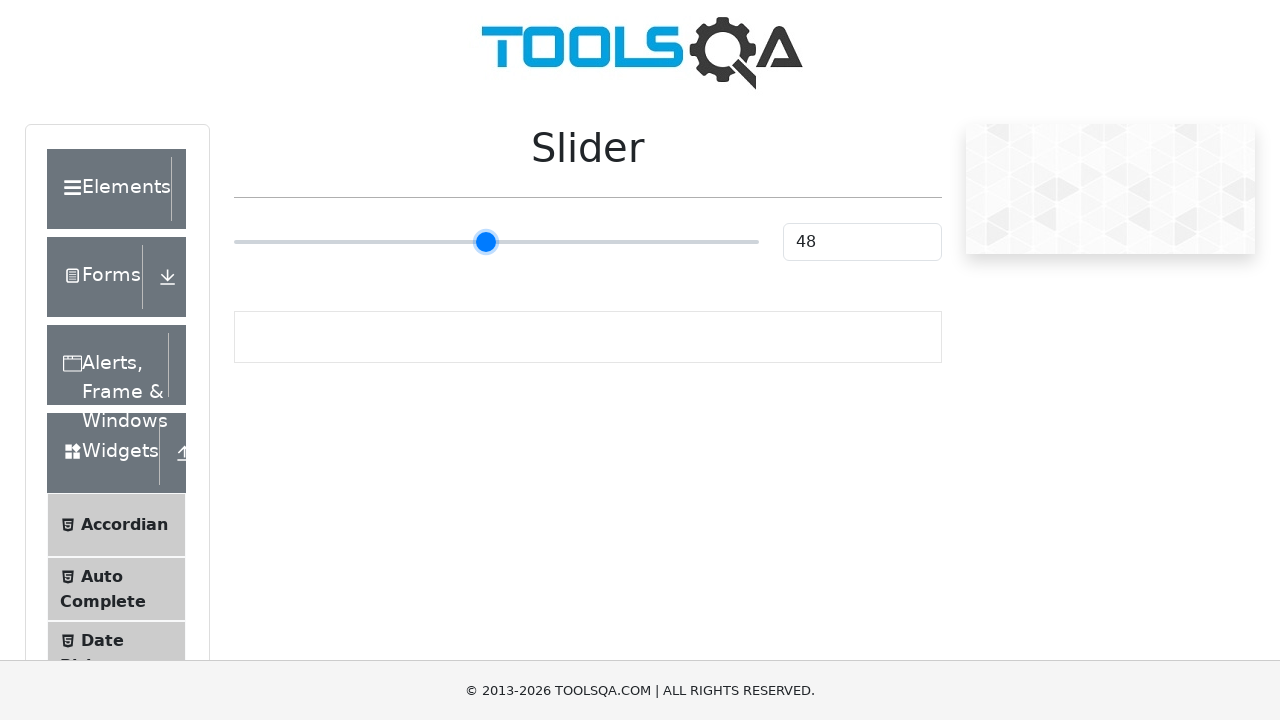

Pressed ArrowRight on slider (iteration 24/55) on input[type='range']
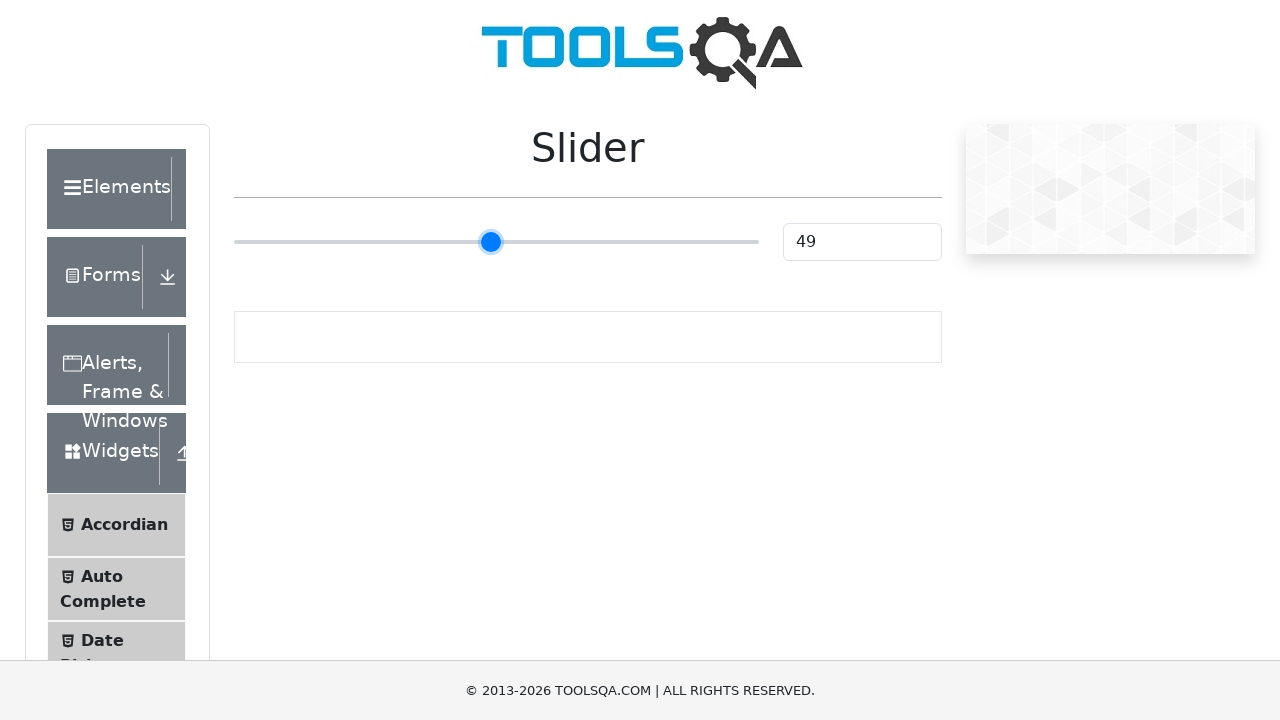

Pressed ArrowRight on slider (iteration 25/55) on input[type='range']
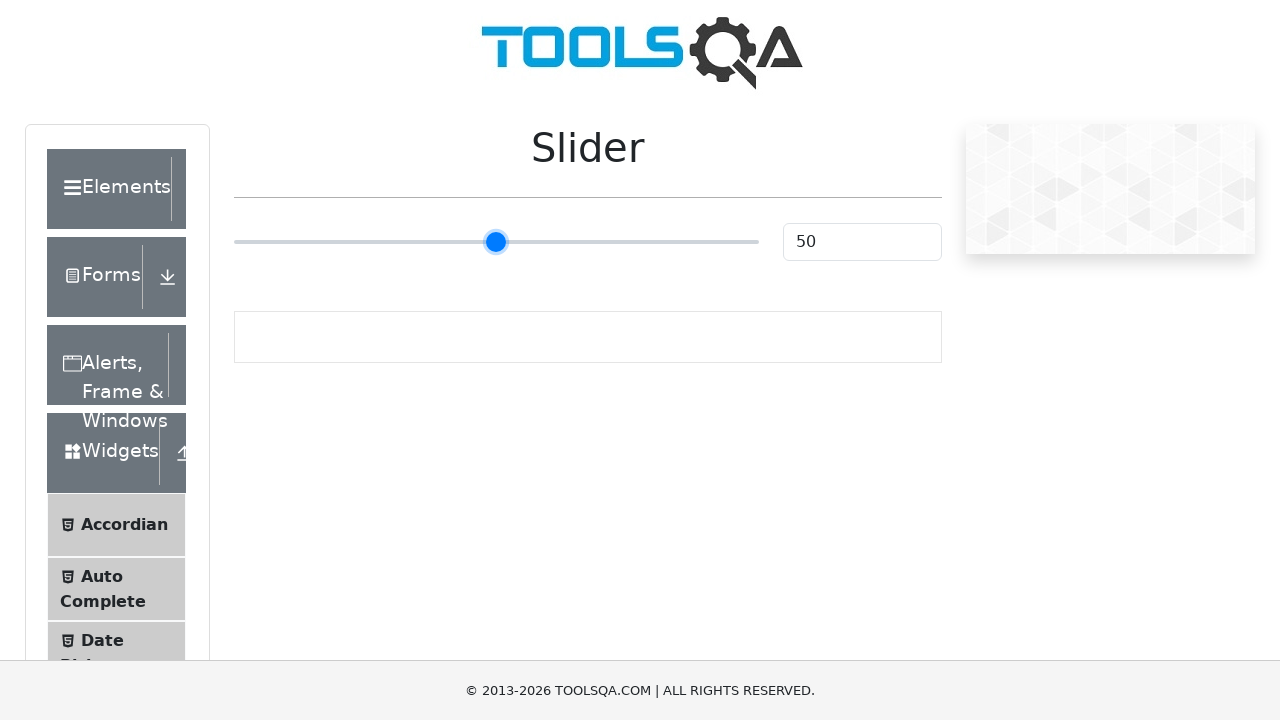

Pressed ArrowRight on slider (iteration 26/55) on input[type='range']
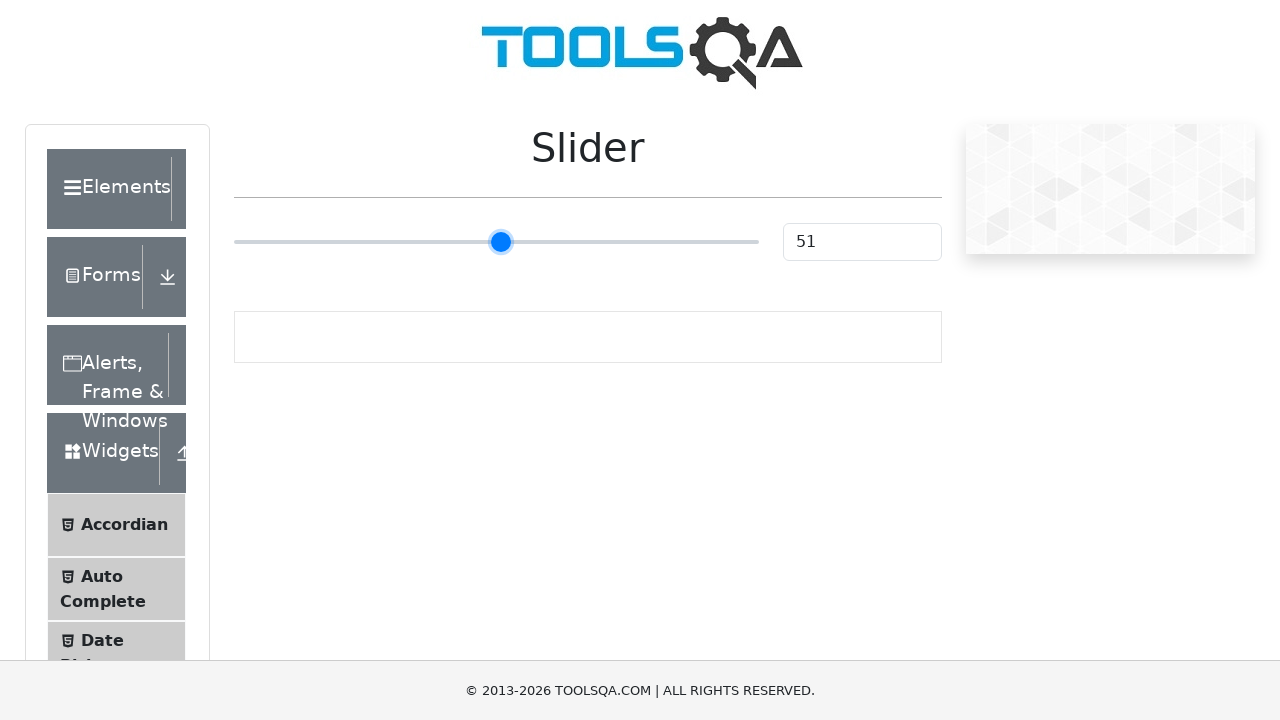

Pressed ArrowRight on slider (iteration 27/55) on input[type='range']
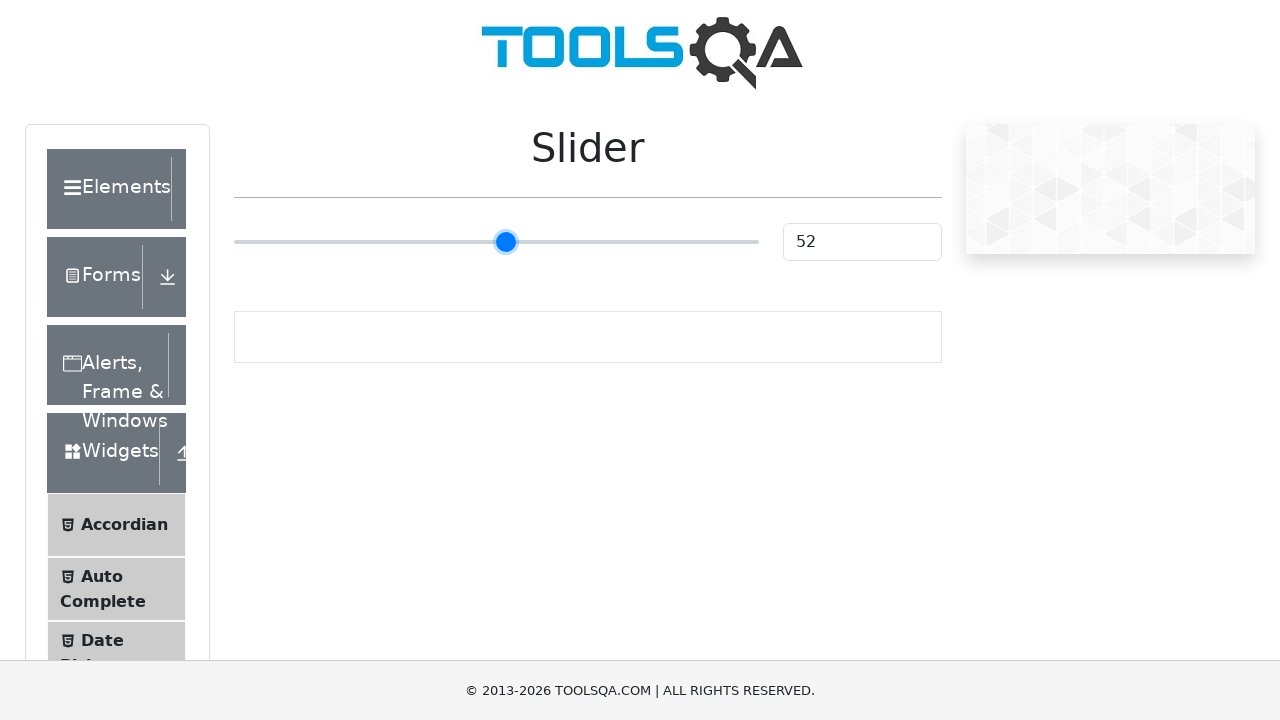

Pressed ArrowRight on slider (iteration 28/55) on input[type='range']
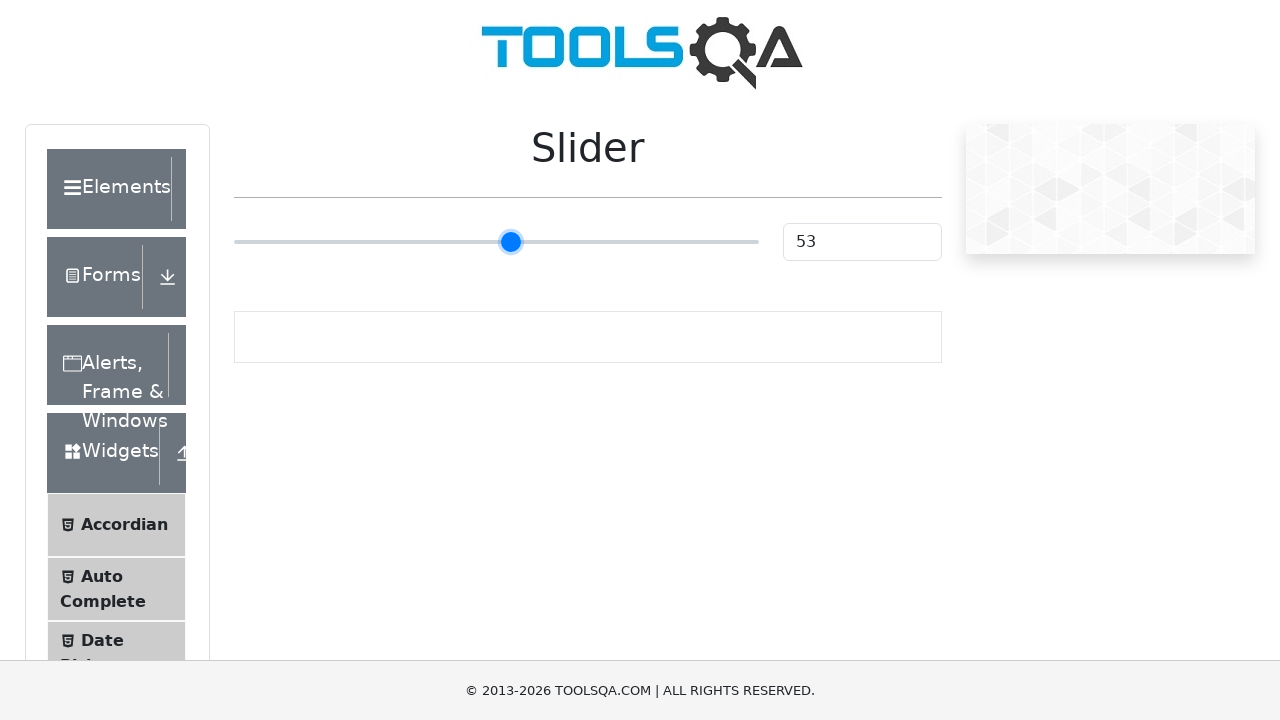

Pressed ArrowRight on slider (iteration 29/55) on input[type='range']
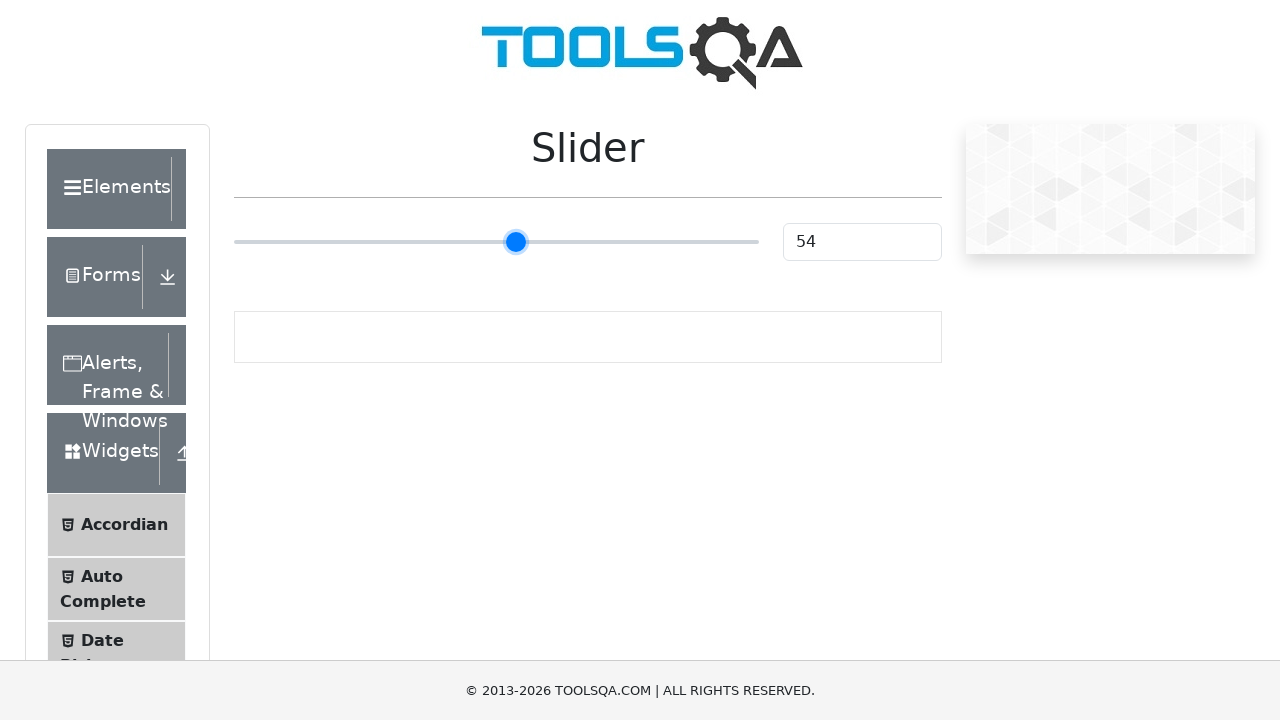

Pressed ArrowRight on slider (iteration 30/55) on input[type='range']
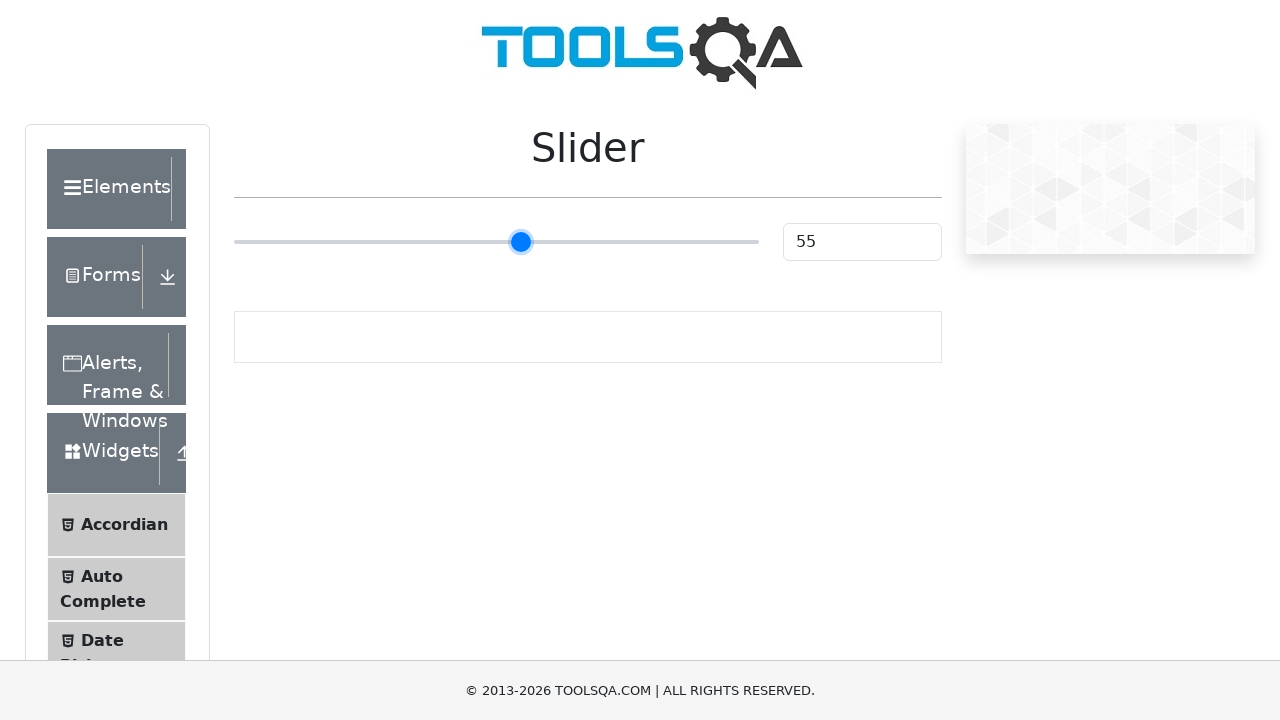

Pressed ArrowRight on slider (iteration 31/55) on input[type='range']
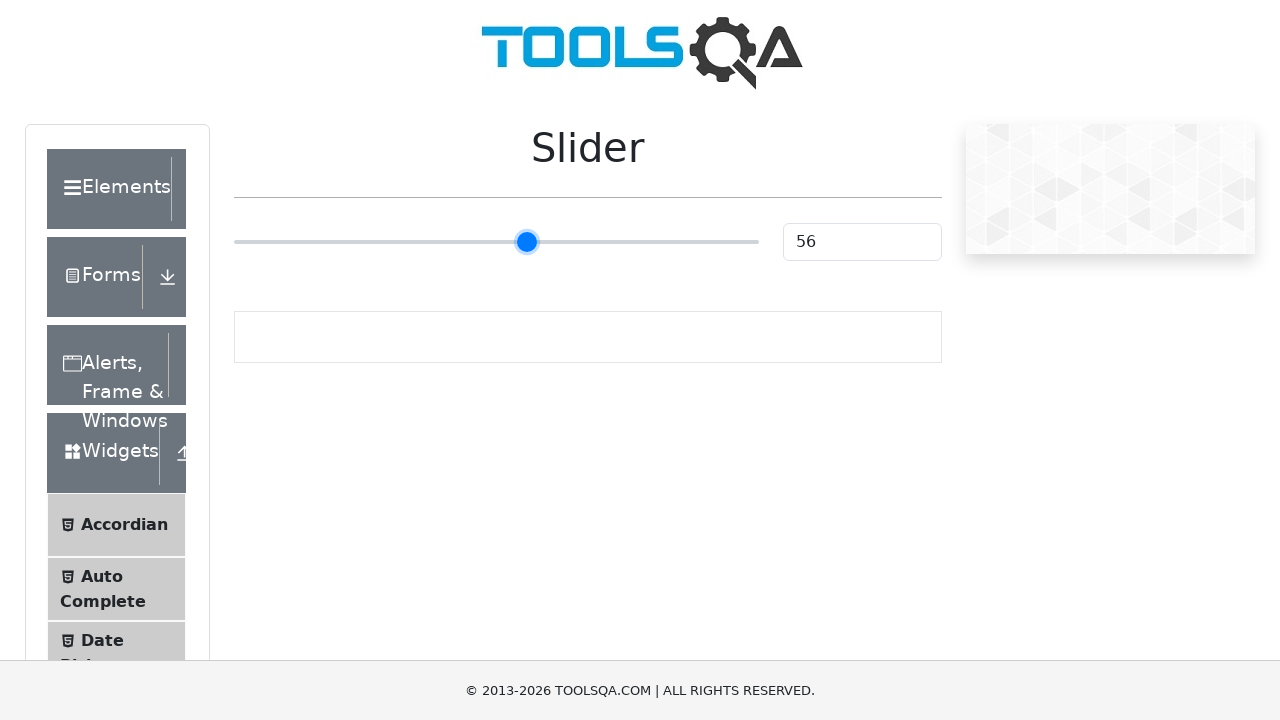

Pressed ArrowRight on slider (iteration 32/55) on input[type='range']
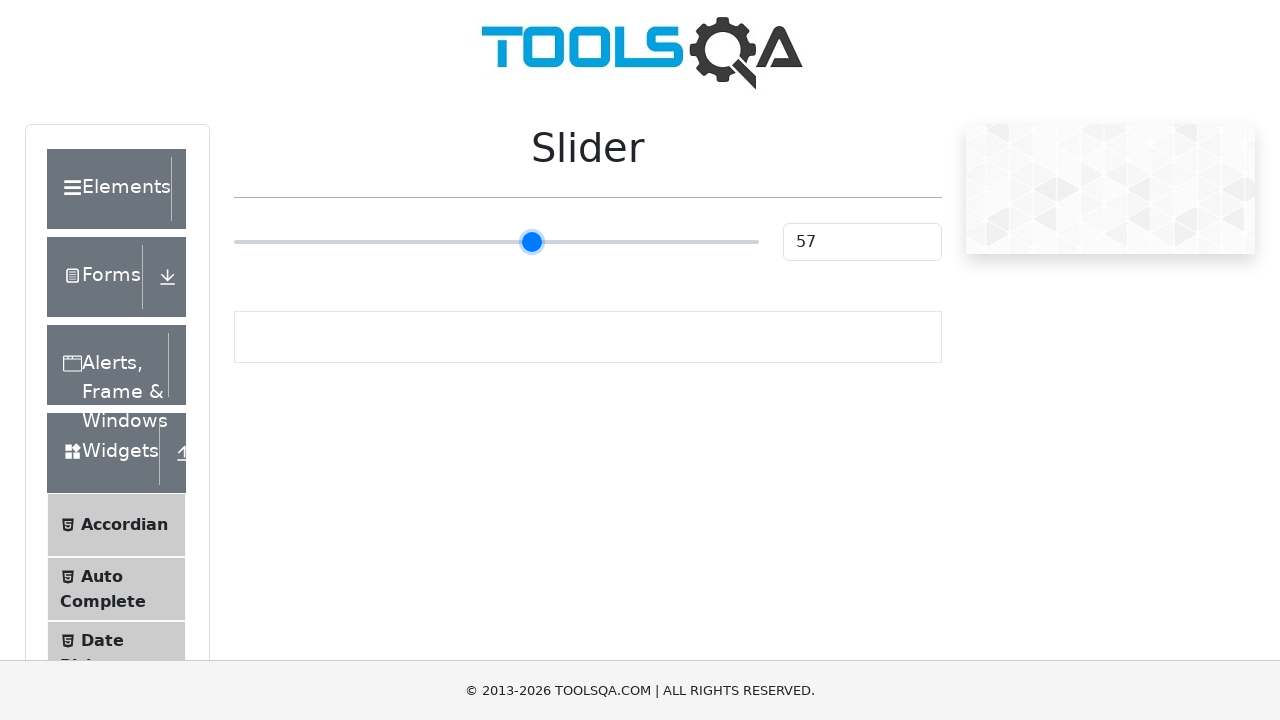

Pressed ArrowRight on slider (iteration 33/55) on input[type='range']
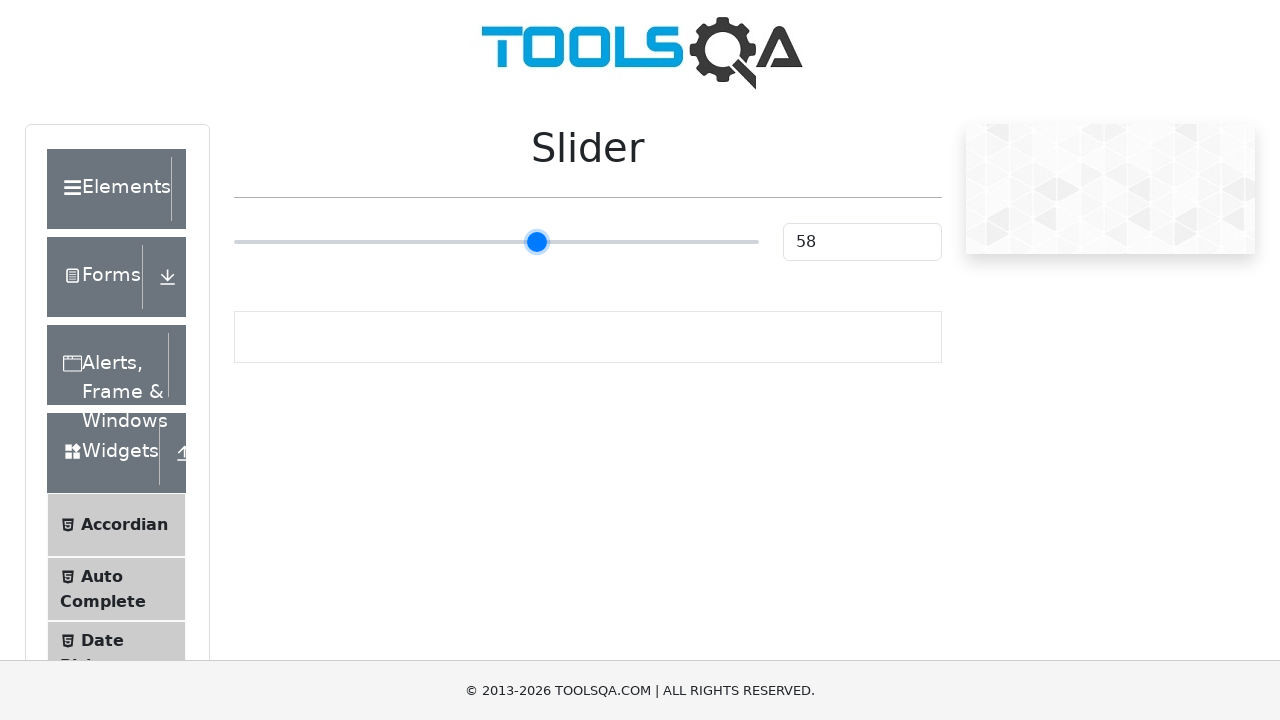

Pressed ArrowRight on slider (iteration 34/55) on input[type='range']
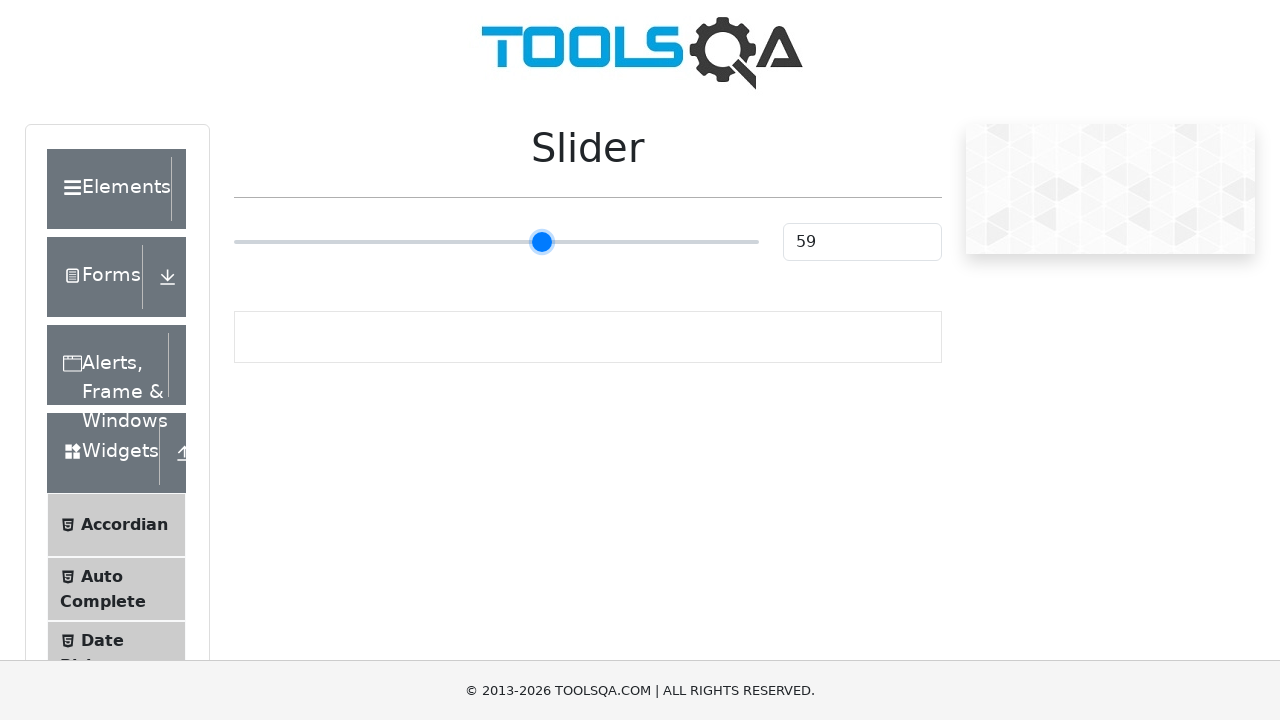

Pressed ArrowRight on slider (iteration 35/55) on input[type='range']
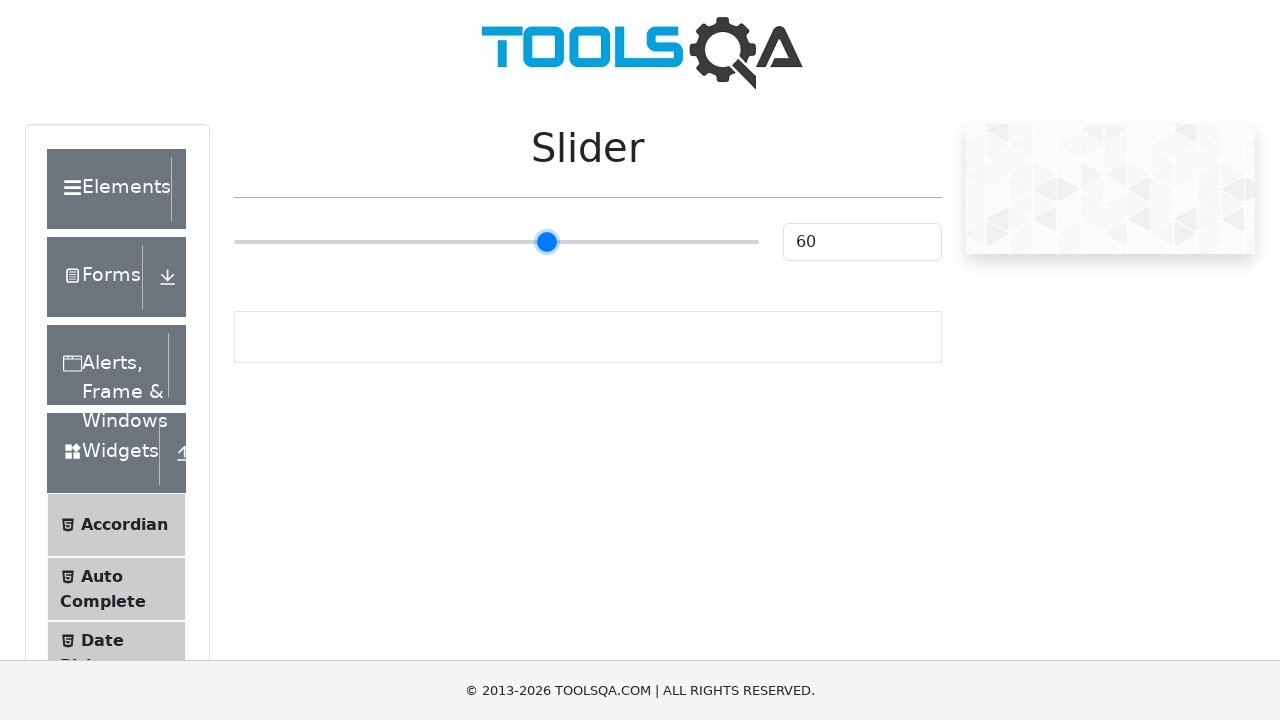

Pressed ArrowRight on slider (iteration 36/55) on input[type='range']
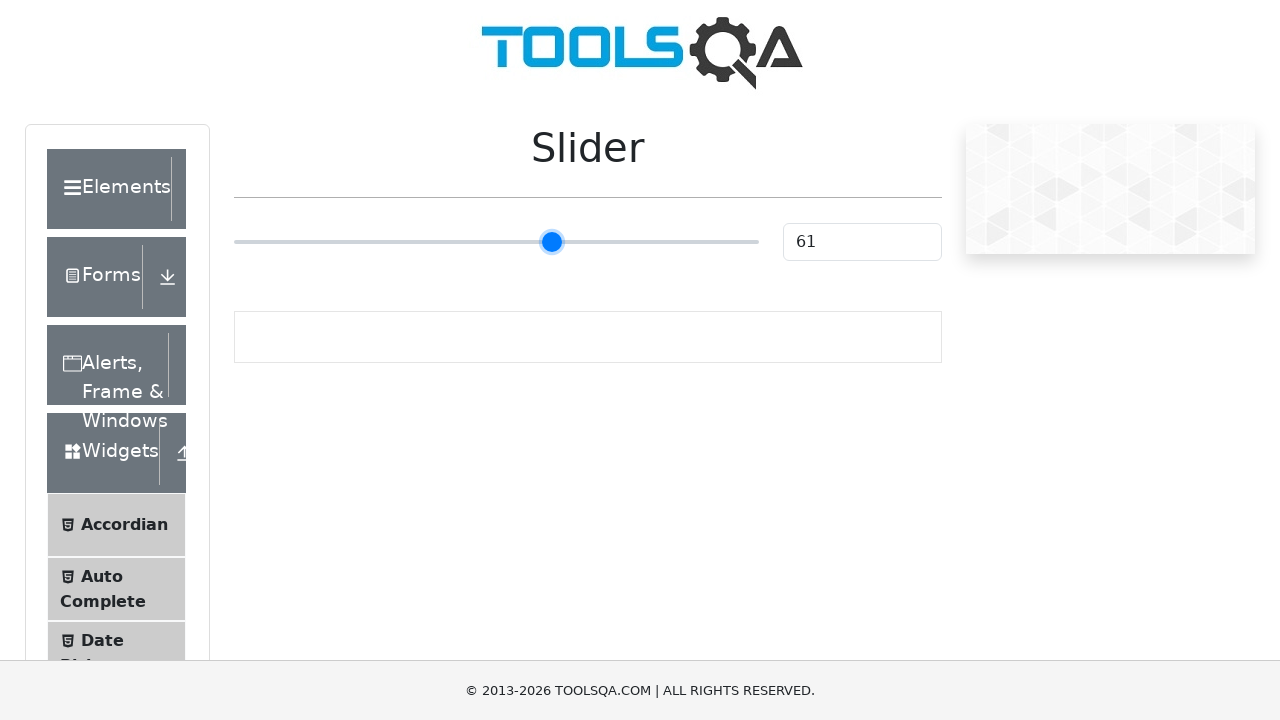

Pressed ArrowRight on slider (iteration 37/55) on input[type='range']
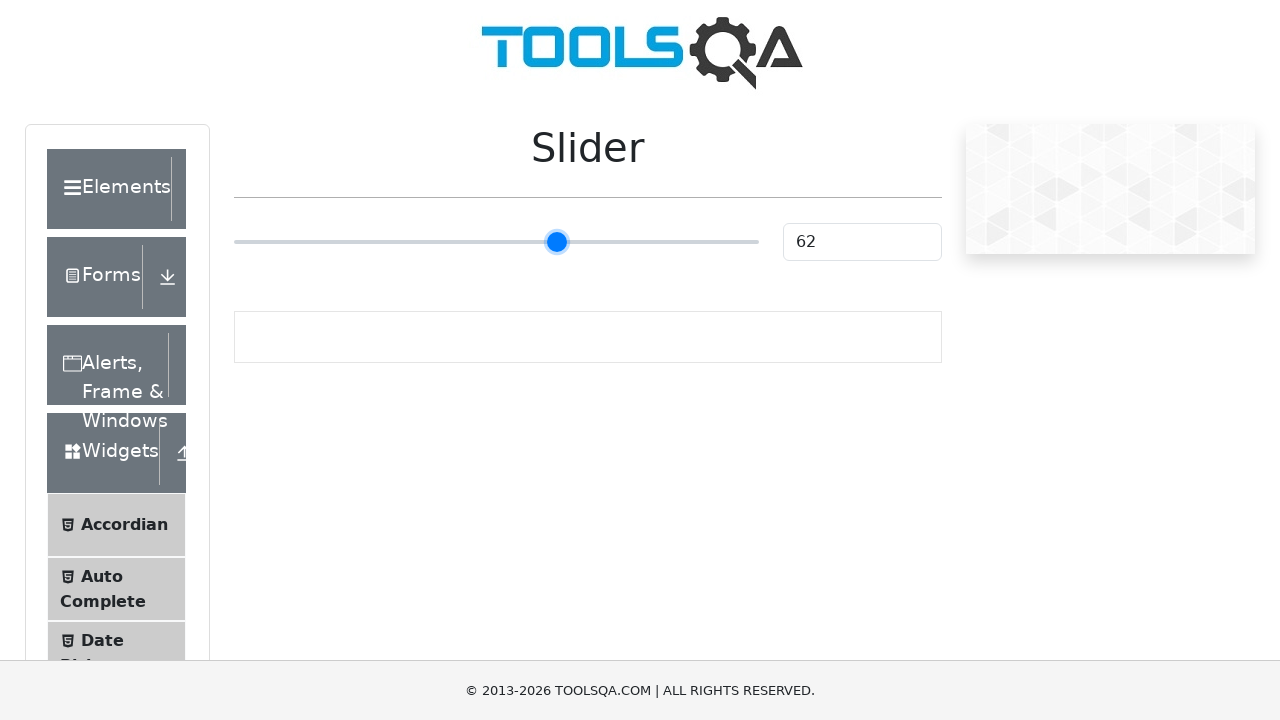

Pressed ArrowRight on slider (iteration 38/55) on input[type='range']
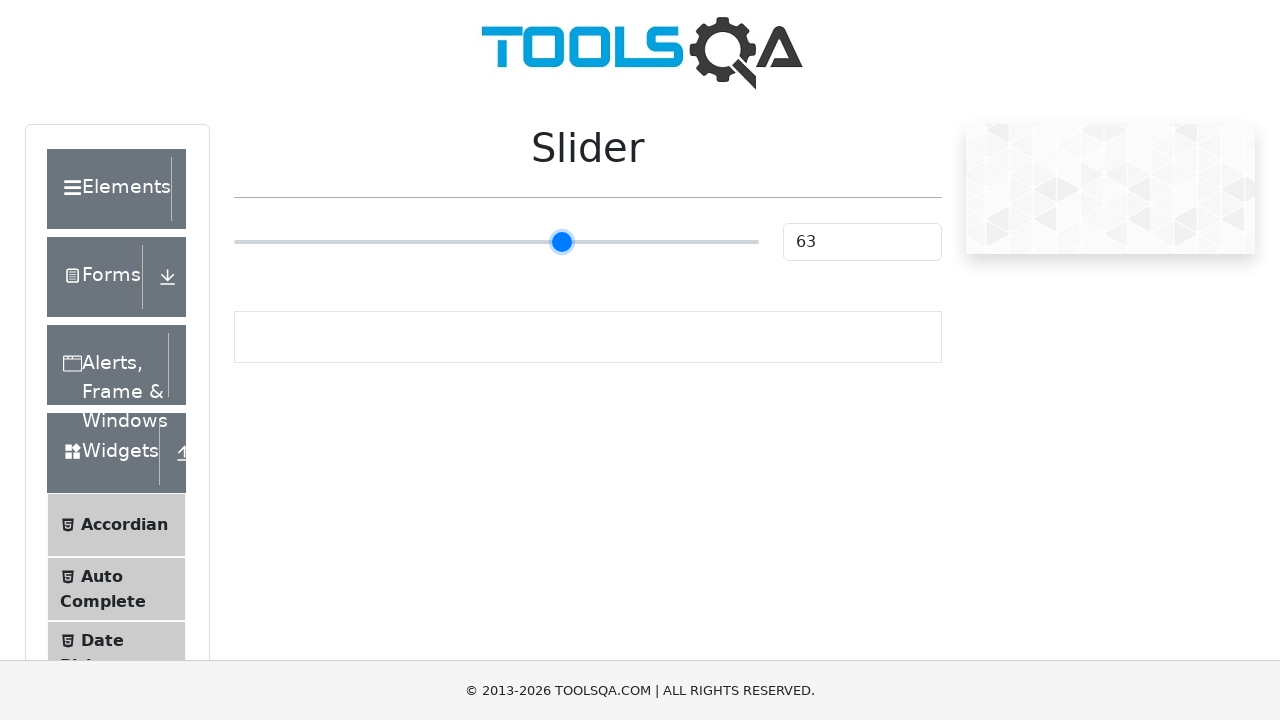

Pressed ArrowRight on slider (iteration 39/55) on input[type='range']
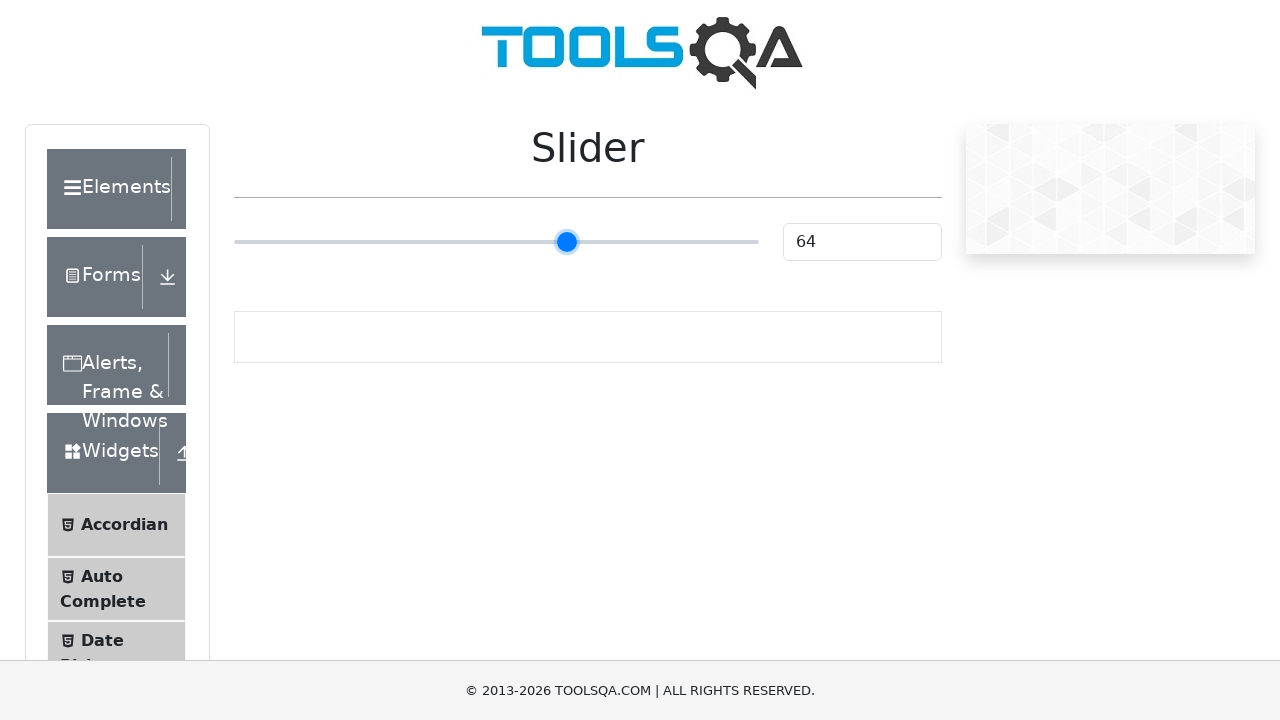

Pressed ArrowRight on slider (iteration 40/55) on input[type='range']
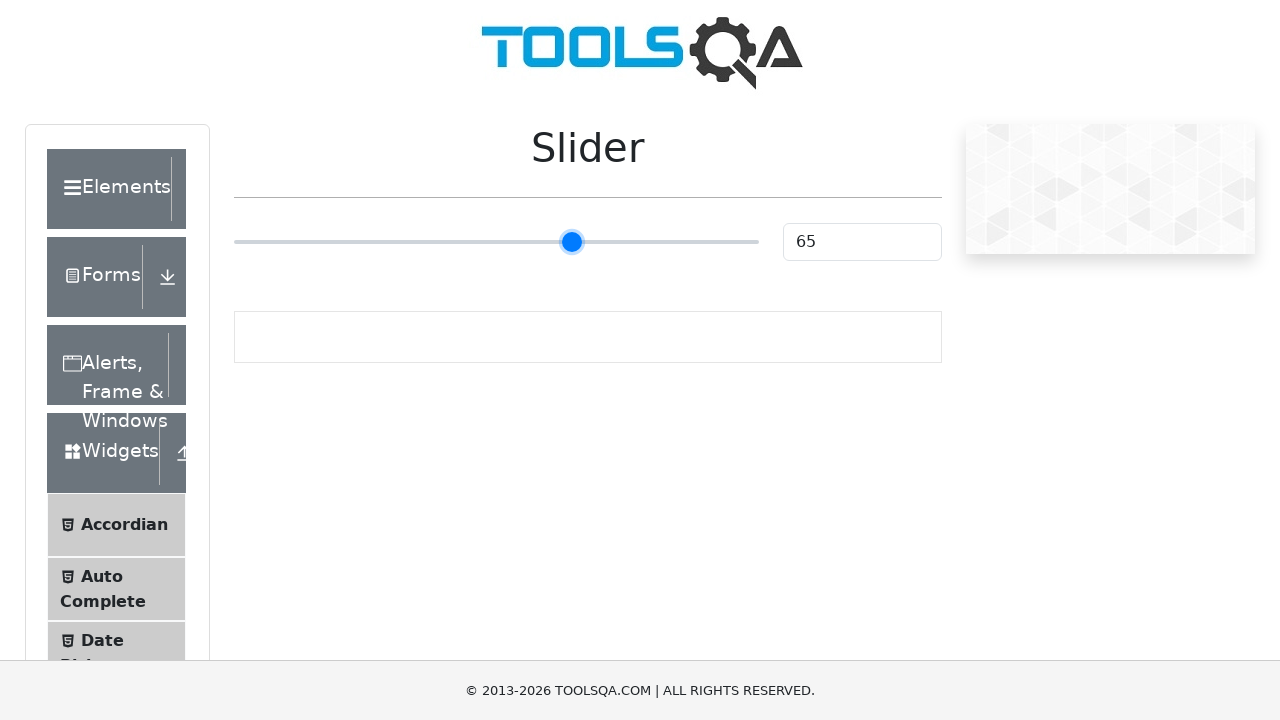

Pressed ArrowRight on slider (iteration 41/55) on input[type='range']
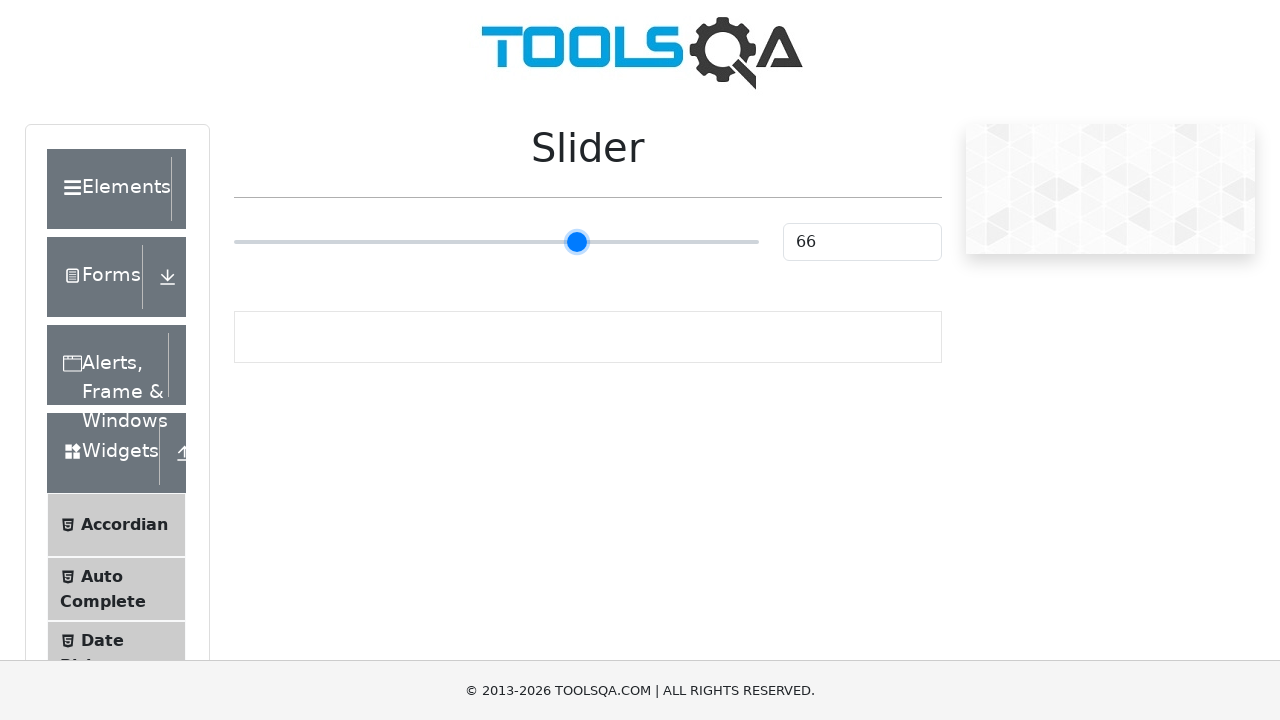

Pressed ArrowRight on slider (iteration 42/55) on input[type='range']
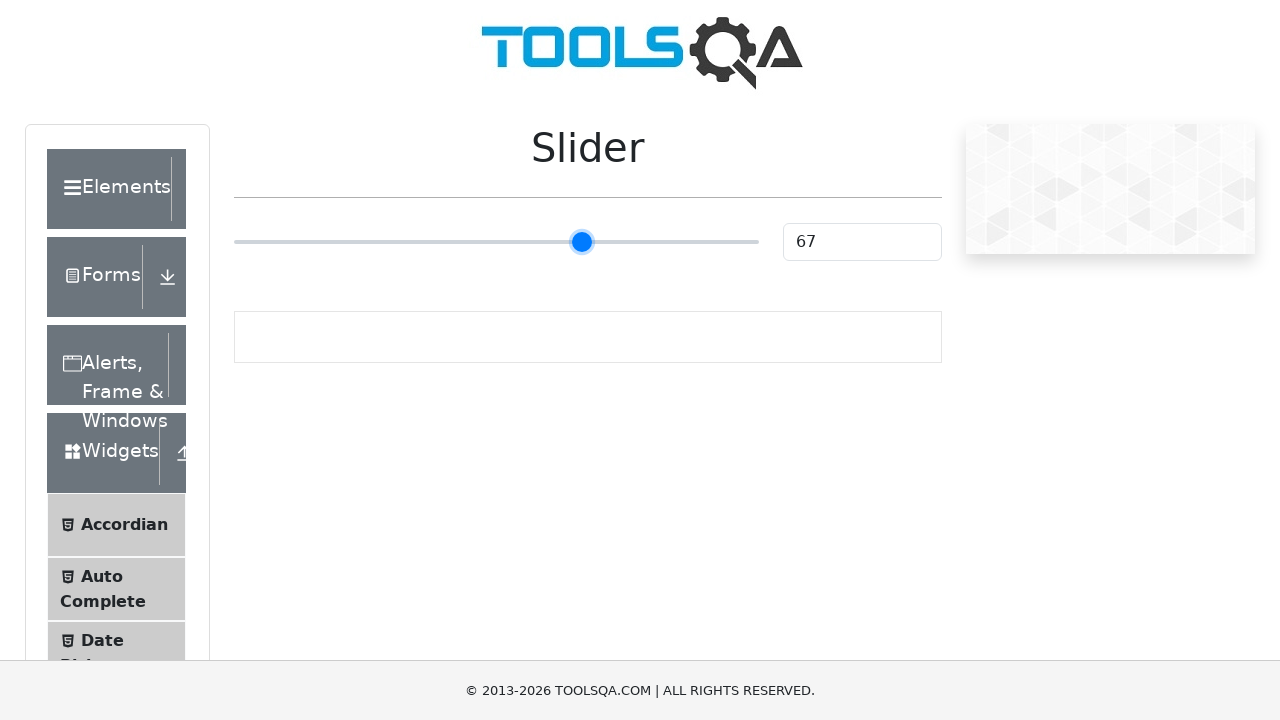

Pressed ArrowRight on slider (iteration 43/55) on input[type='range']
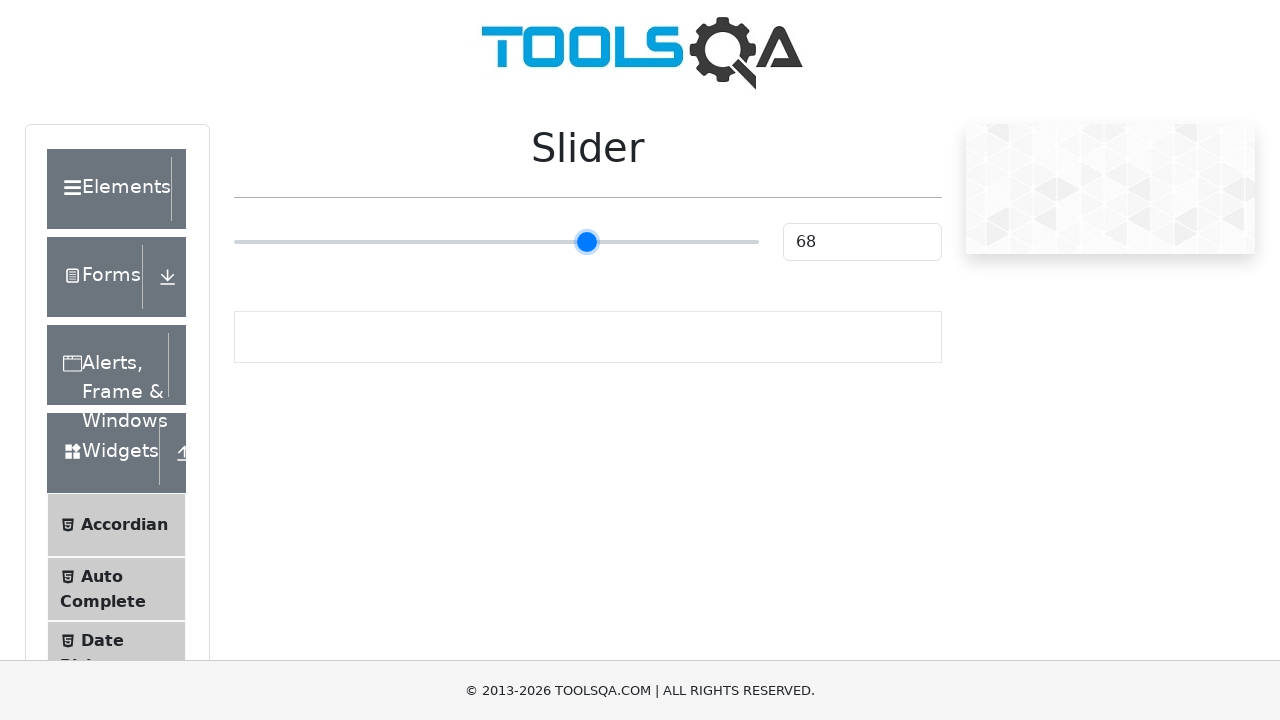

Pressed ArrowRight on slider (iteration 44/55) on input[type='range']
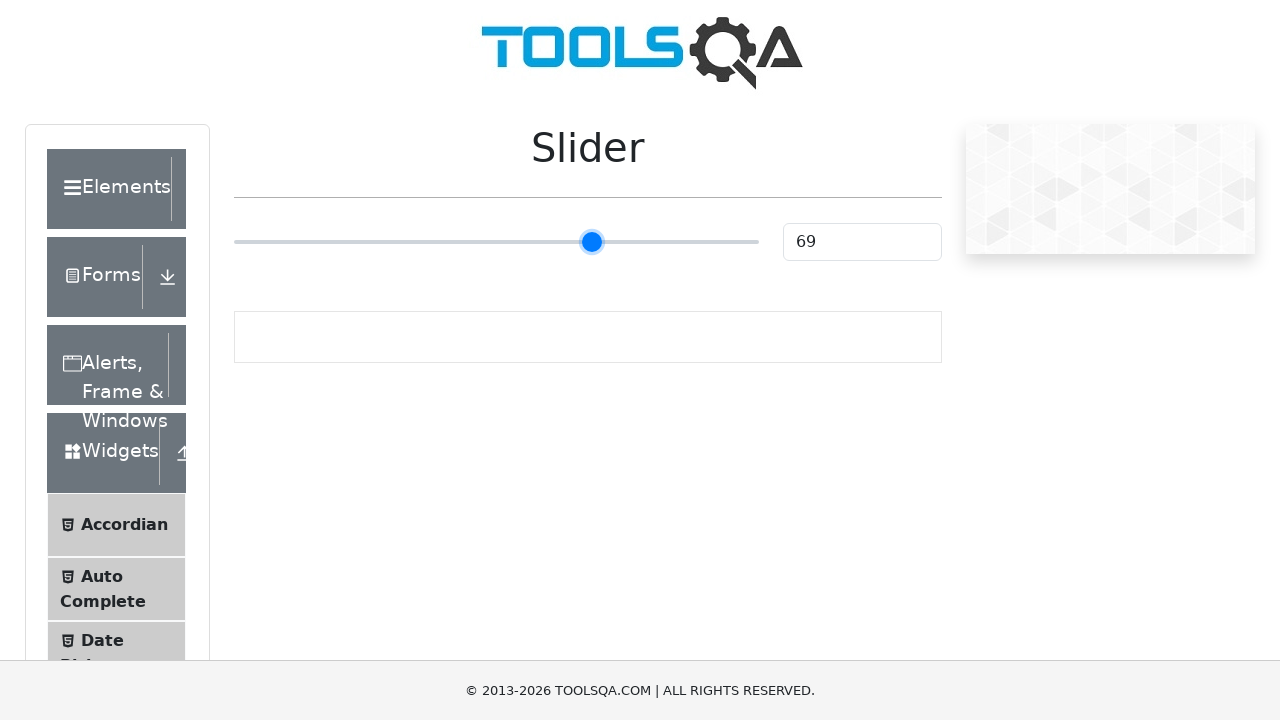

Pressed ArrowRight on slider (iteration 45/55) on input[type='range']
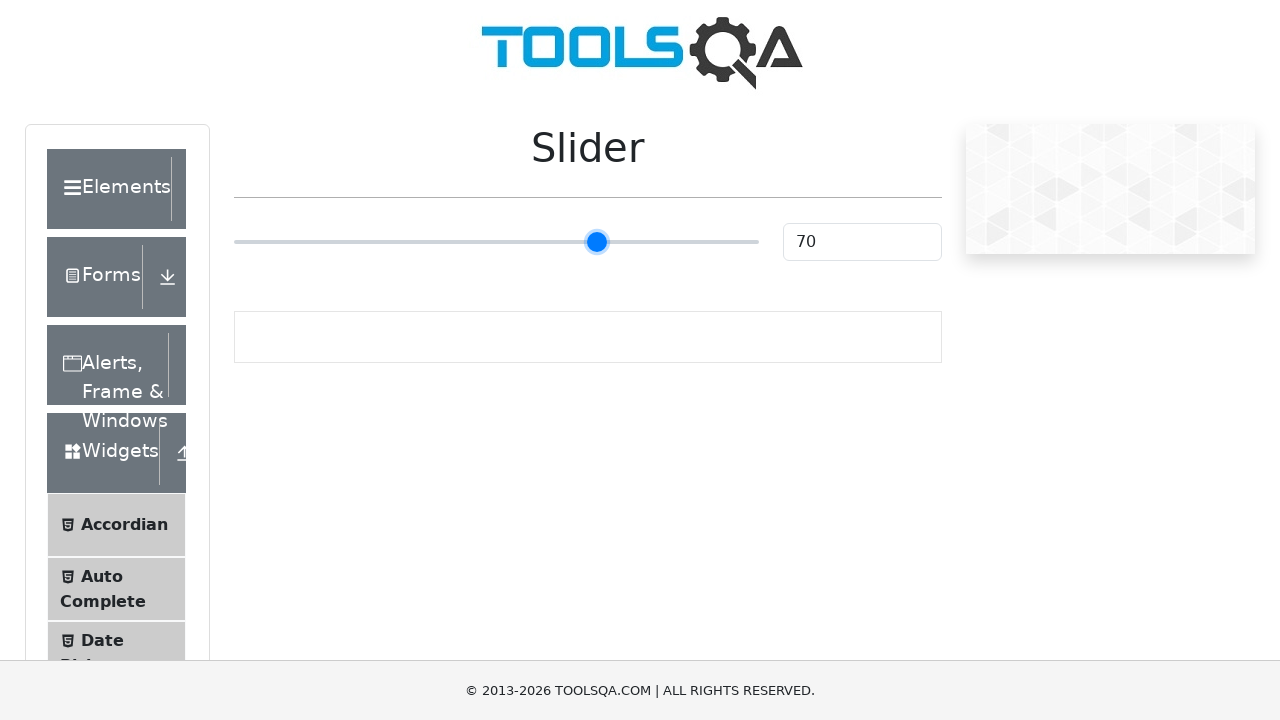

Pressed ArrowRight on slider (iteration 46/55) on input[type='range']
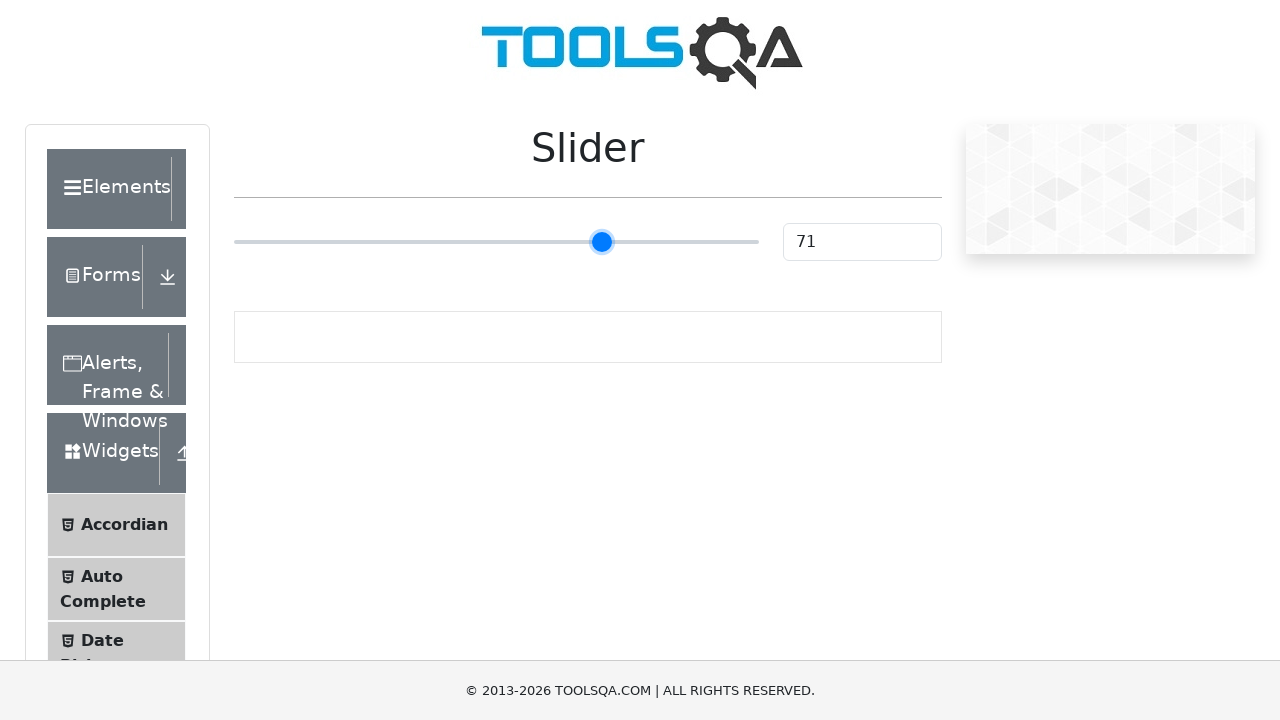

Pressed ArrowRight on slider (iteration 47/55) on input[type='range']
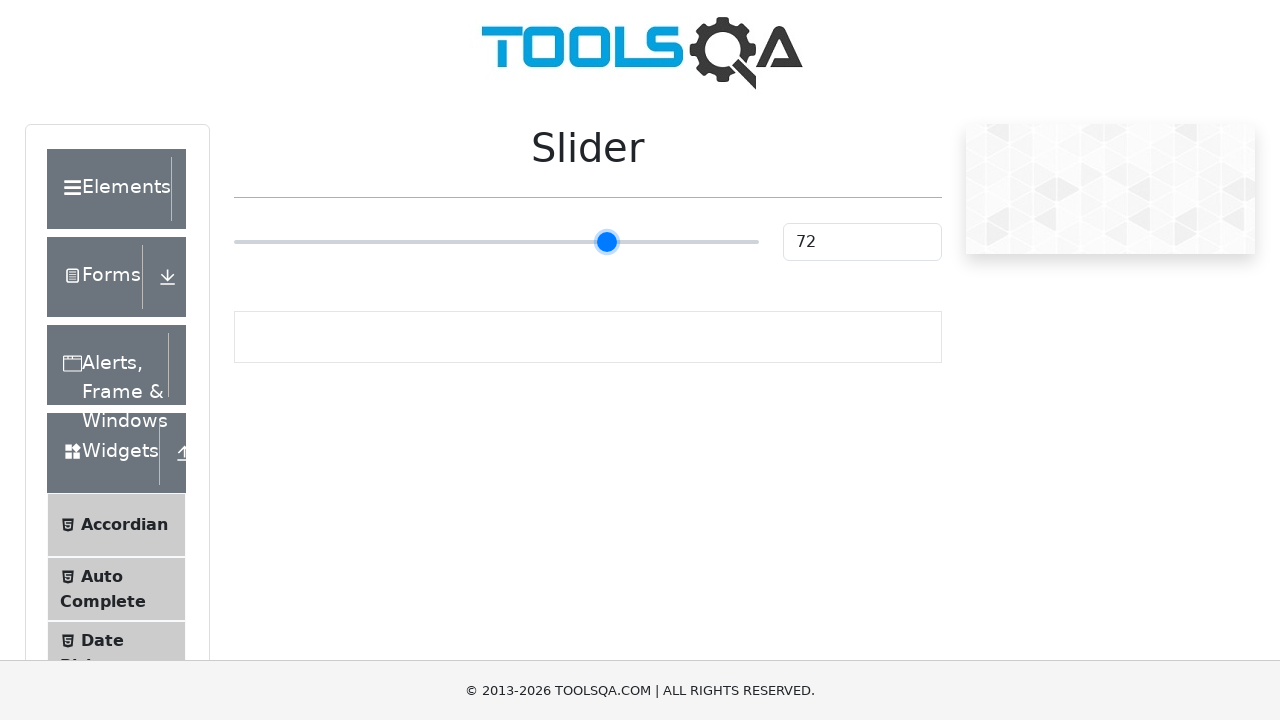

Pressed ArrowRight on slider (iteration 48/55) on input[type='range']
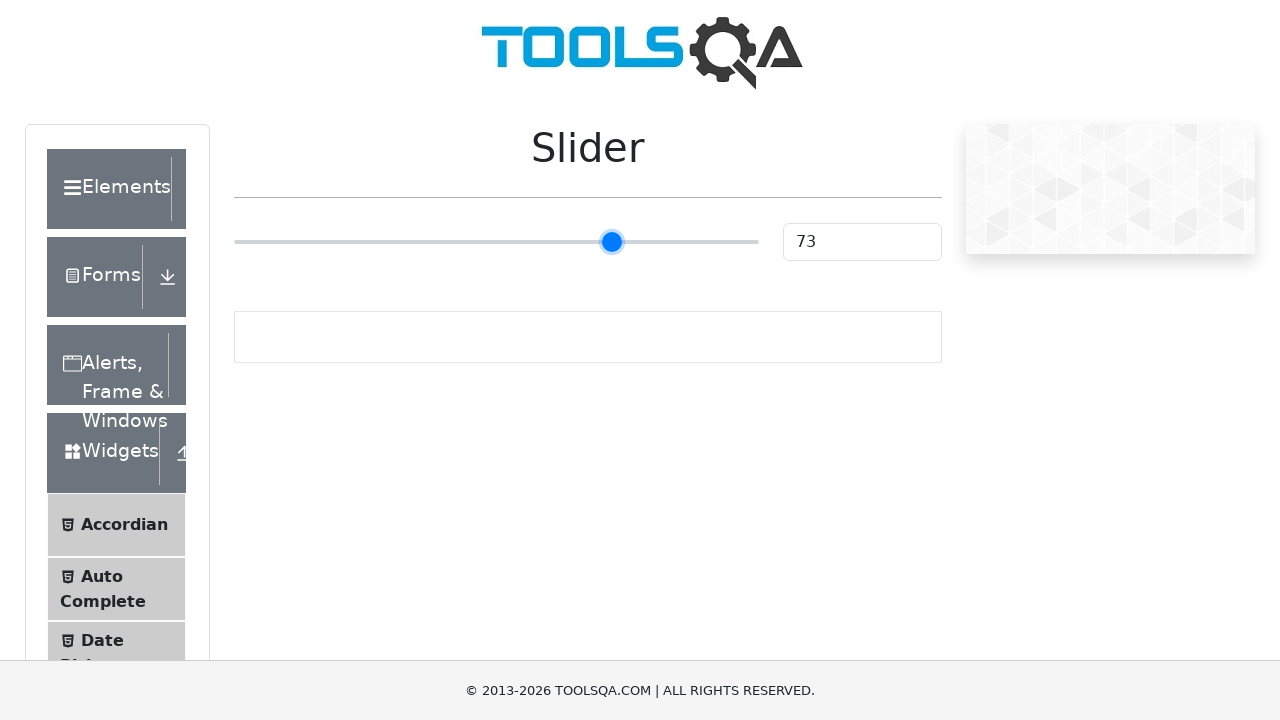

Pressed ArrowRight on slider (iteration 49/55) on input[type='range']
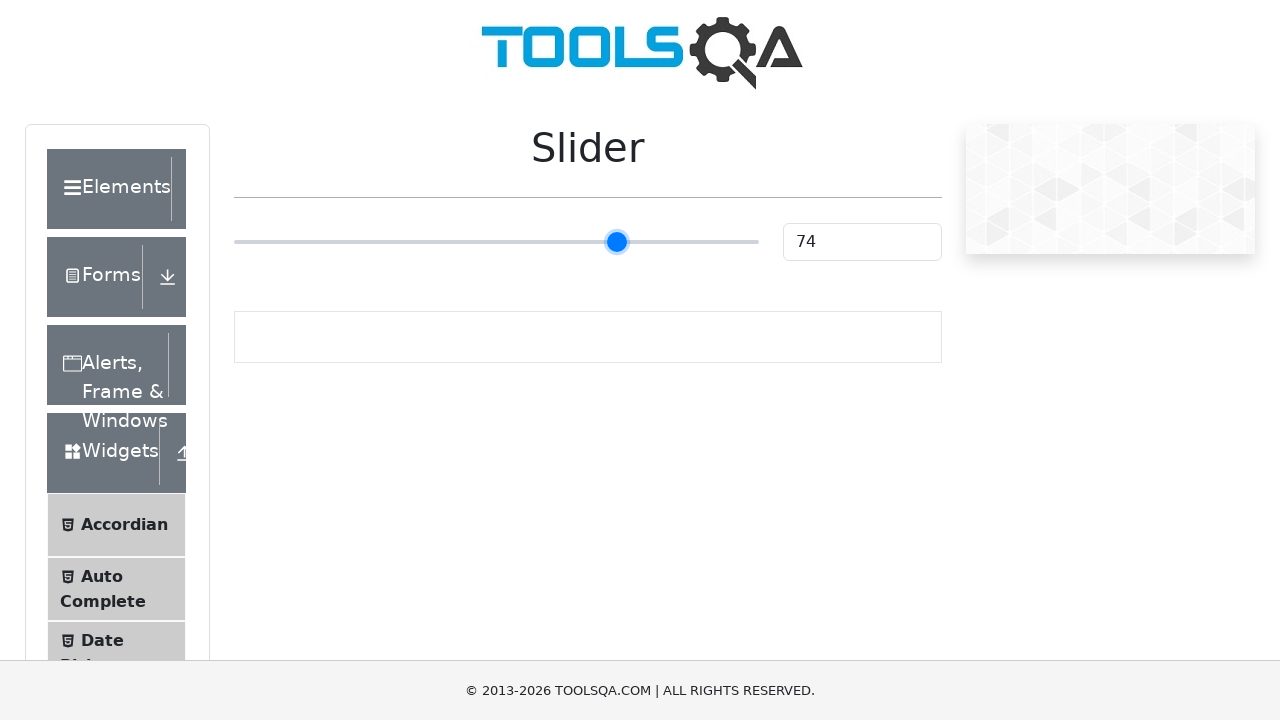

Pressed ArrowRight on slider (iteration 50/55) on input[type='range']
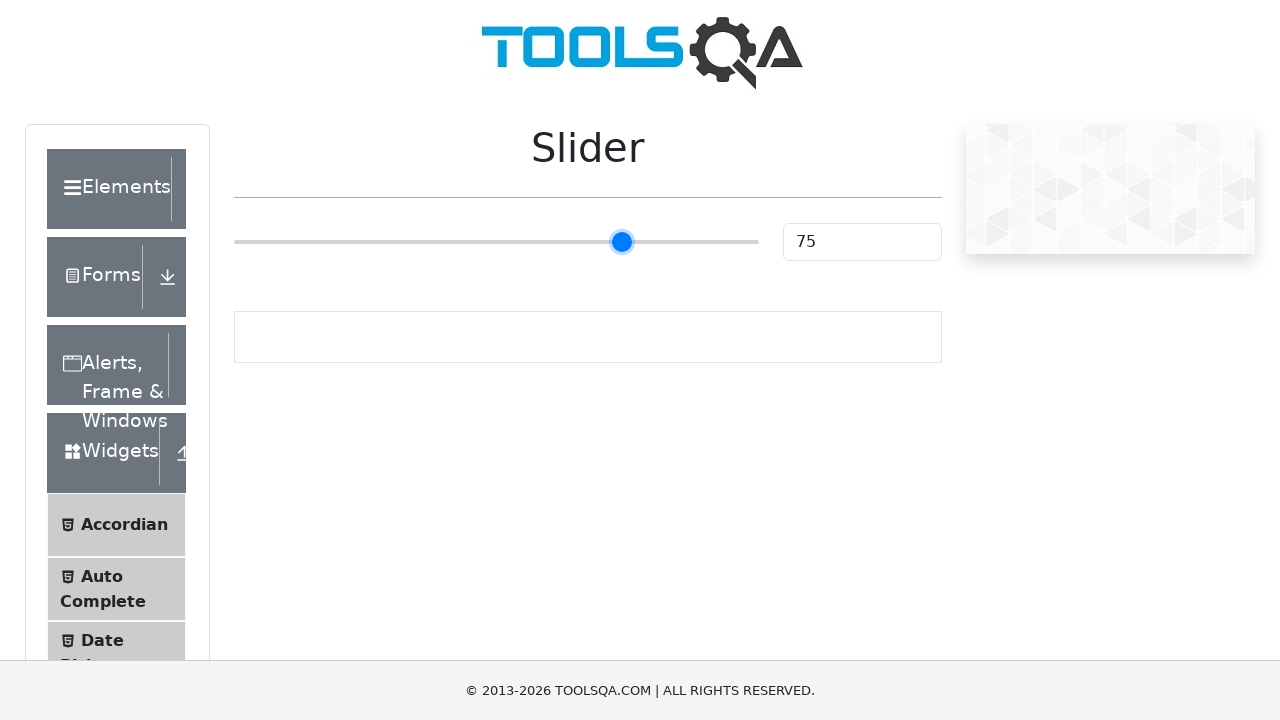

Pressed ArrowRight on slider (iteration 51/55) on input[type='range']
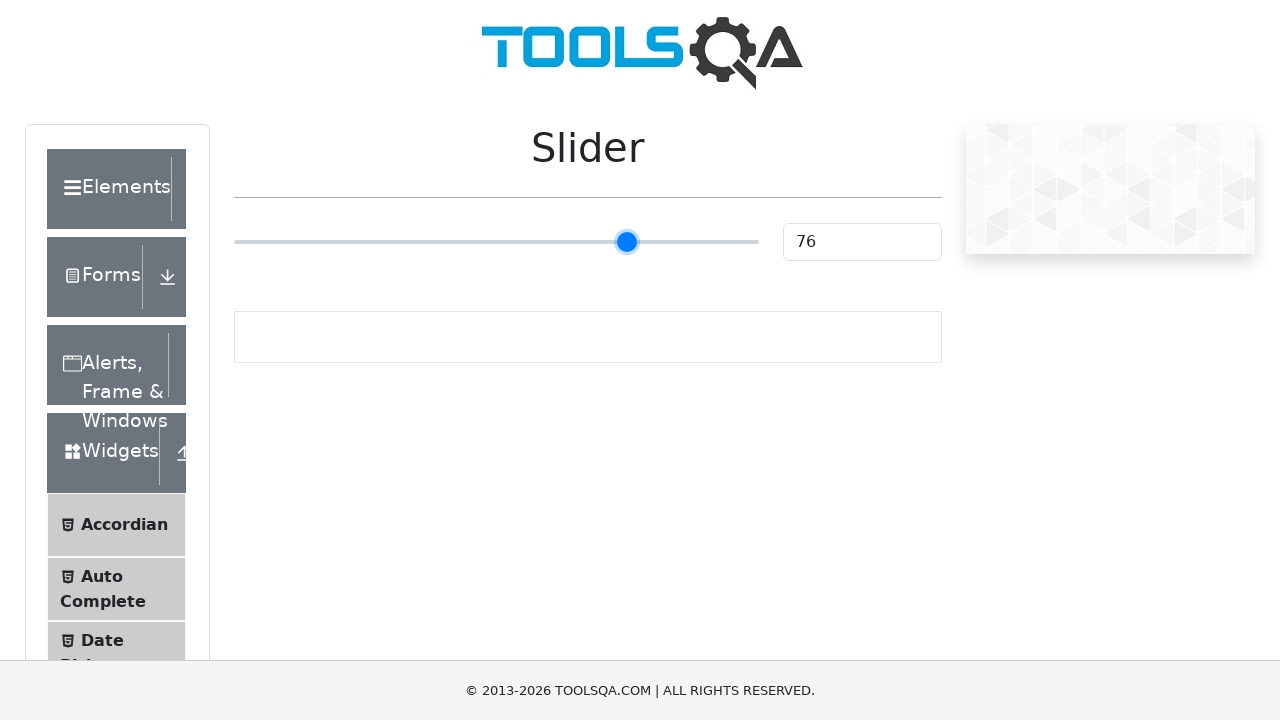

Pressed ArrowRight on slider (iteration 52/55) on input[type='range']
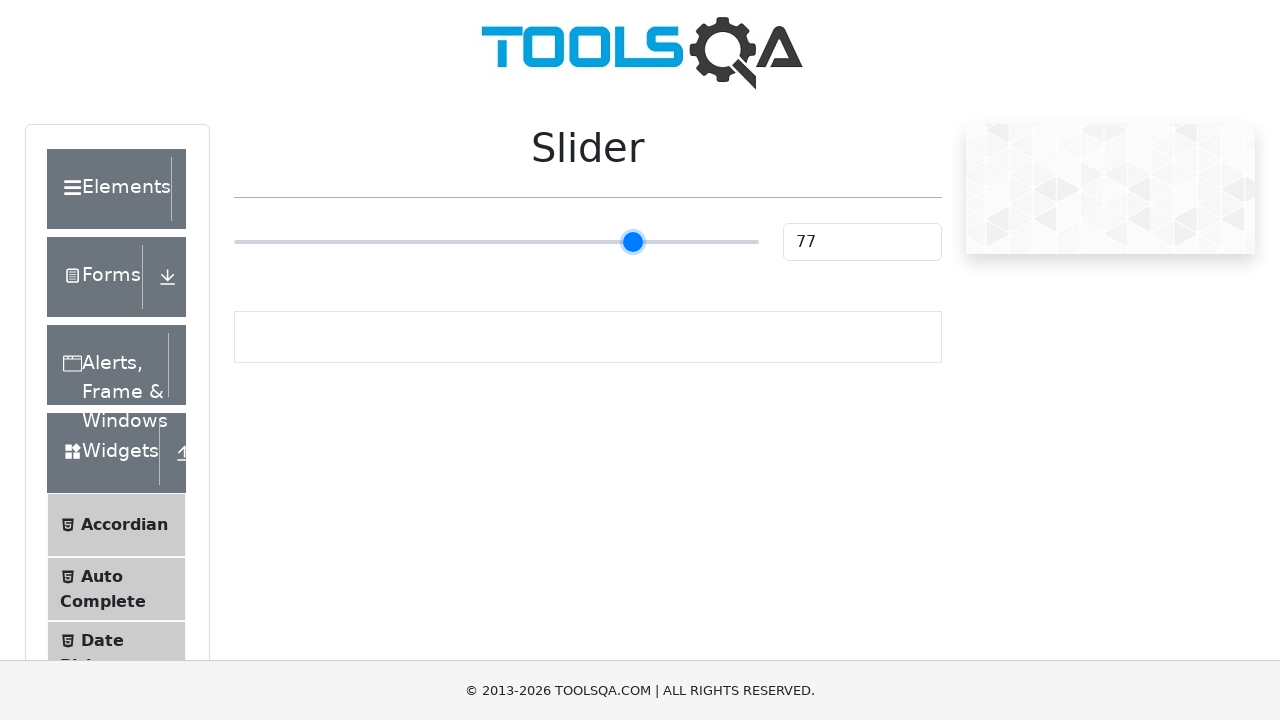

Pressed ArrowRight on slider (iteration 53/55) on input[type='range']
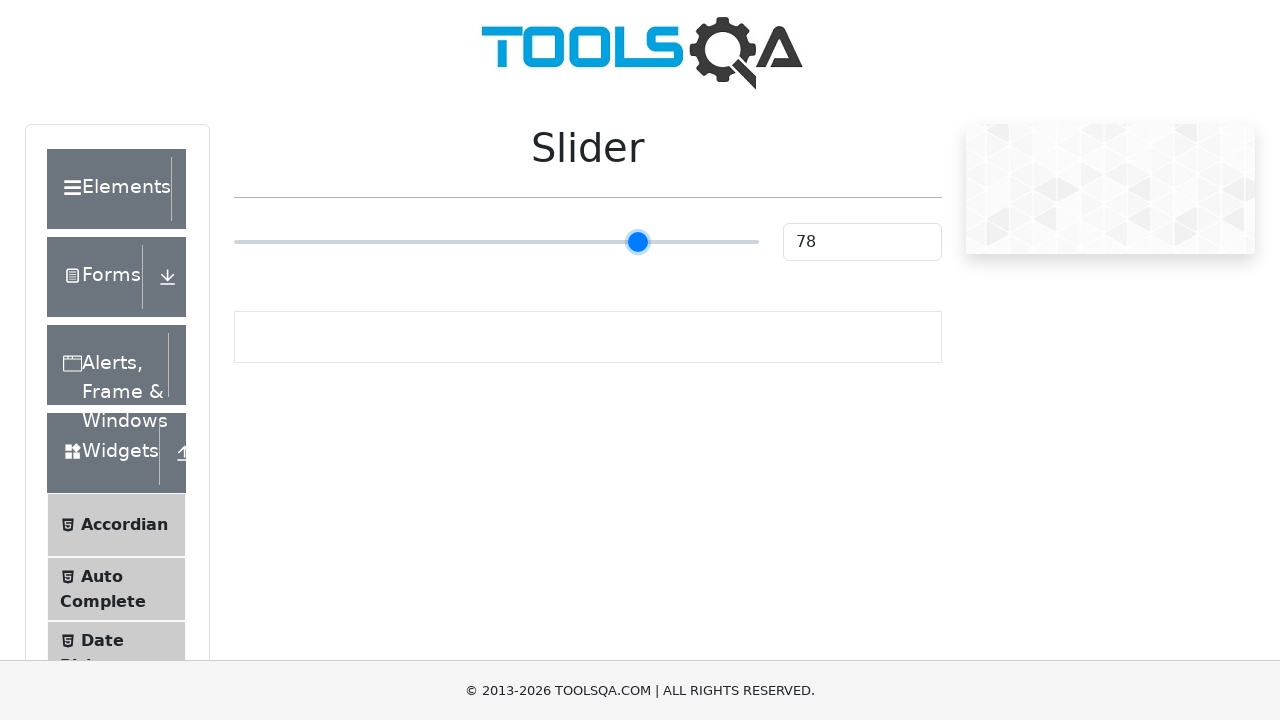

Pressed ArrowRight on slider (iteration 54/55) on input[type='range']
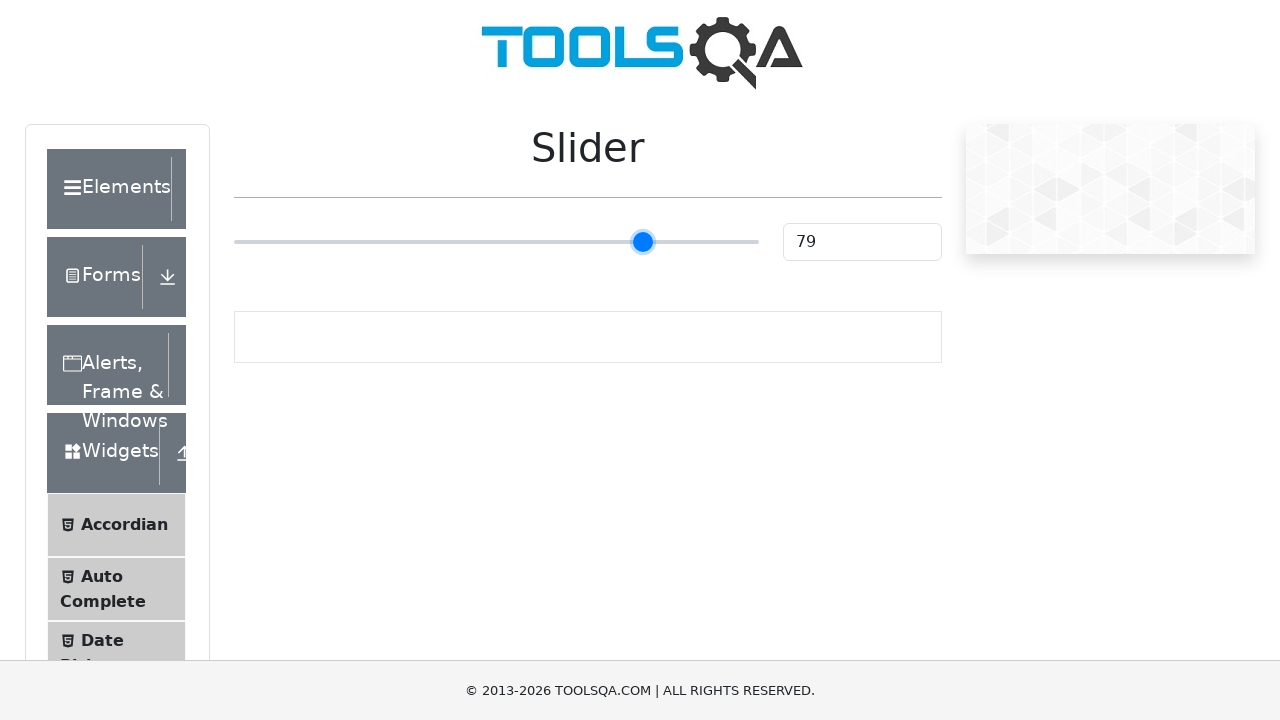

Pressed ArrowRight on slider (iteration 55/55) on input[type='range']
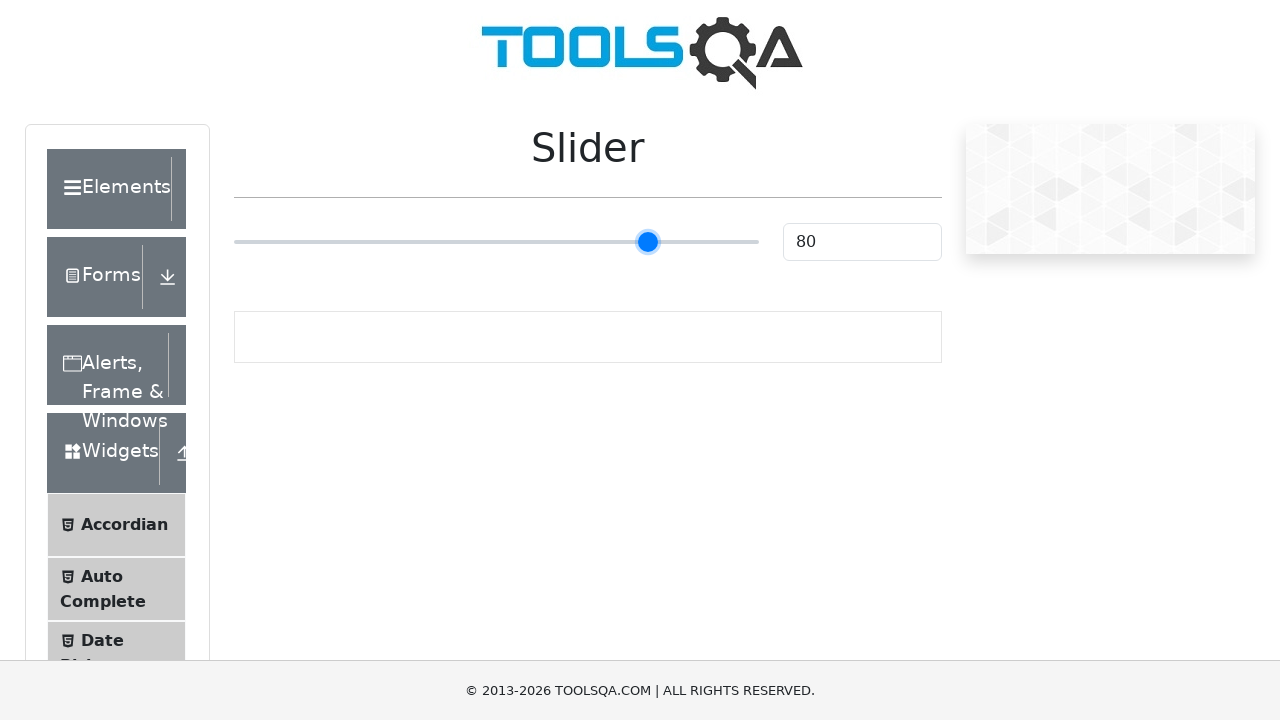

Slider value display element loaded
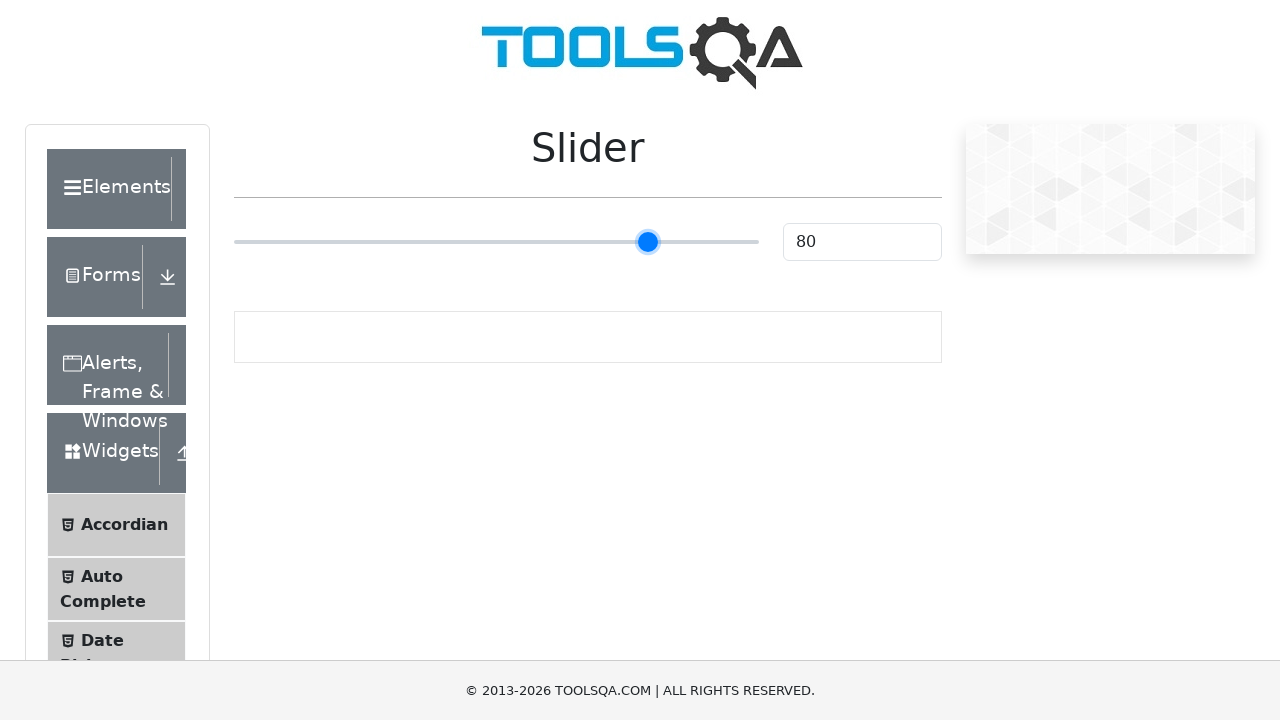

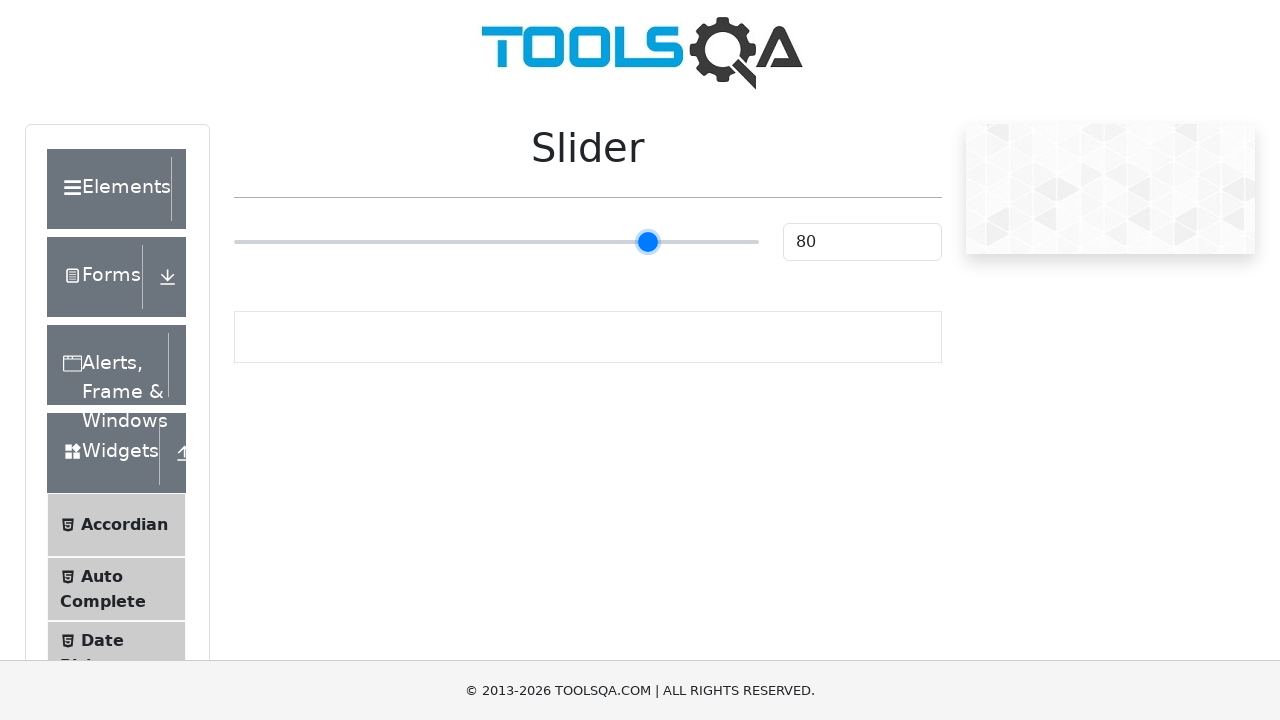